Tests checkbox functionality by navigating to a demo application, accessing the checkbox section, and clicking all checkboxes to select and then deselect them

Starting URL: https://demoapps.qspiders.com/

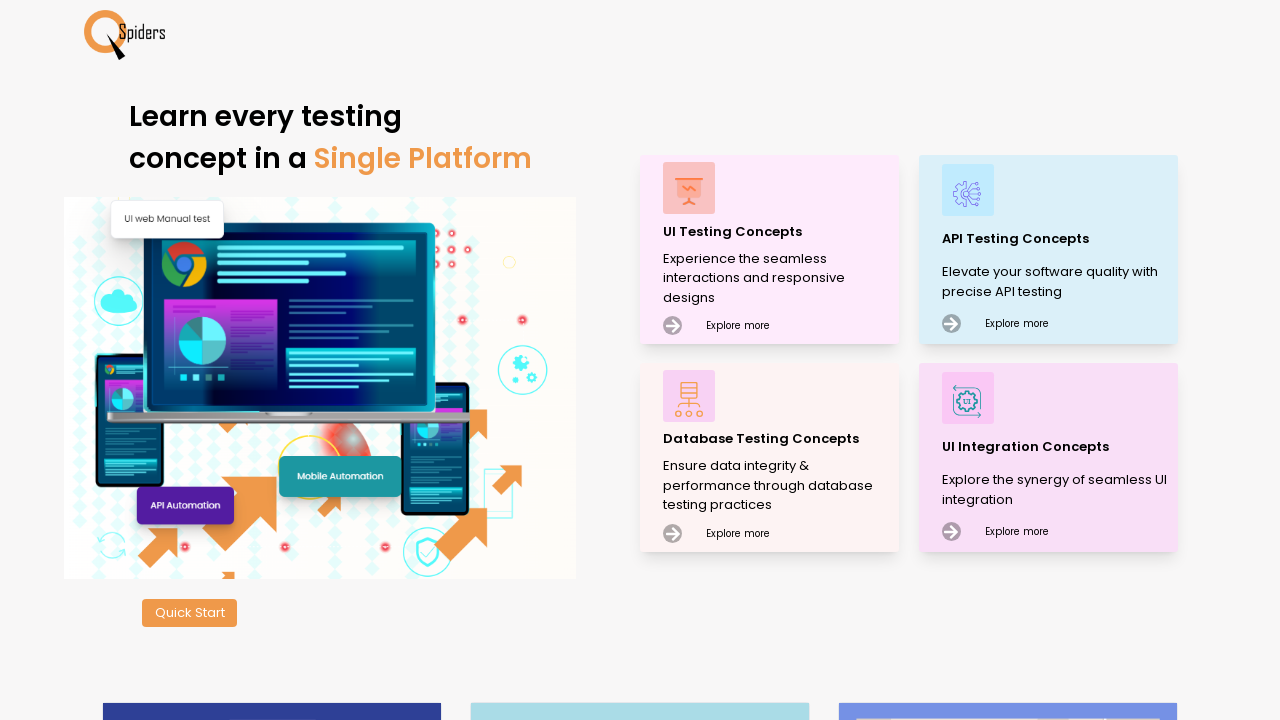

Clicked on 'UI Testing Concepts' link at (778, 232) on xpath=//p[.='UI Testing Concepts']
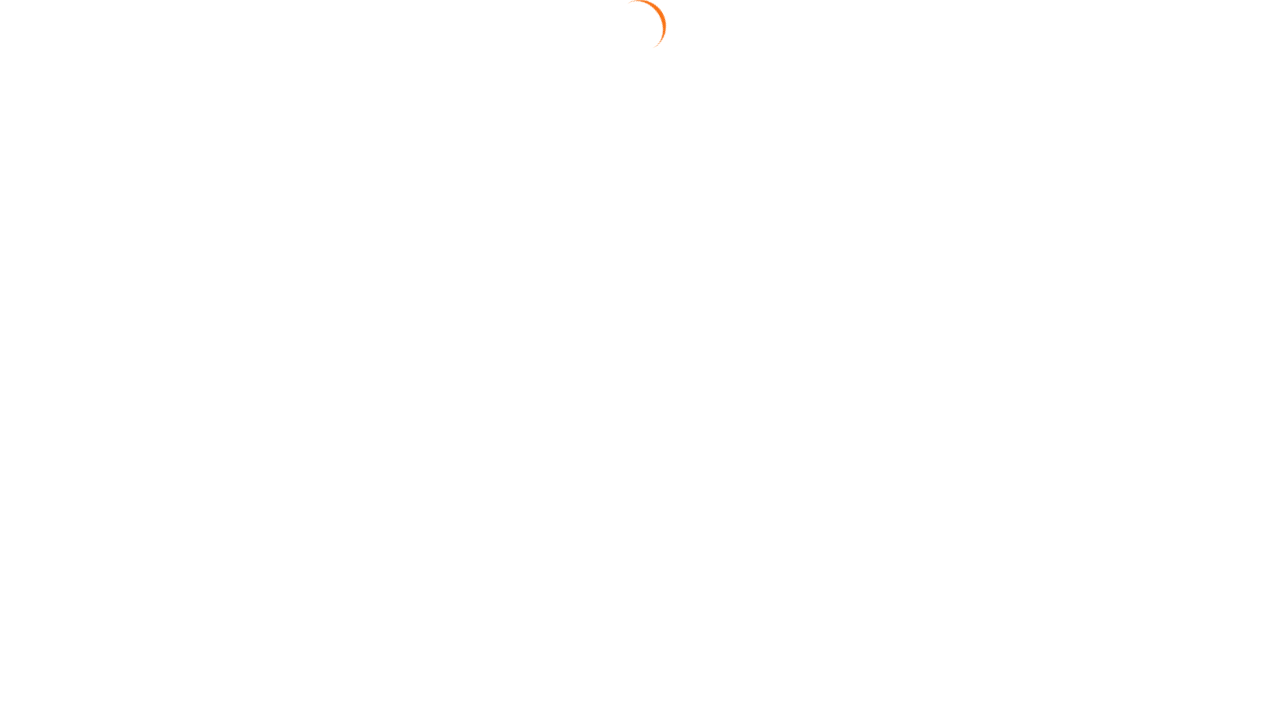

Waited 3000ms for page to load
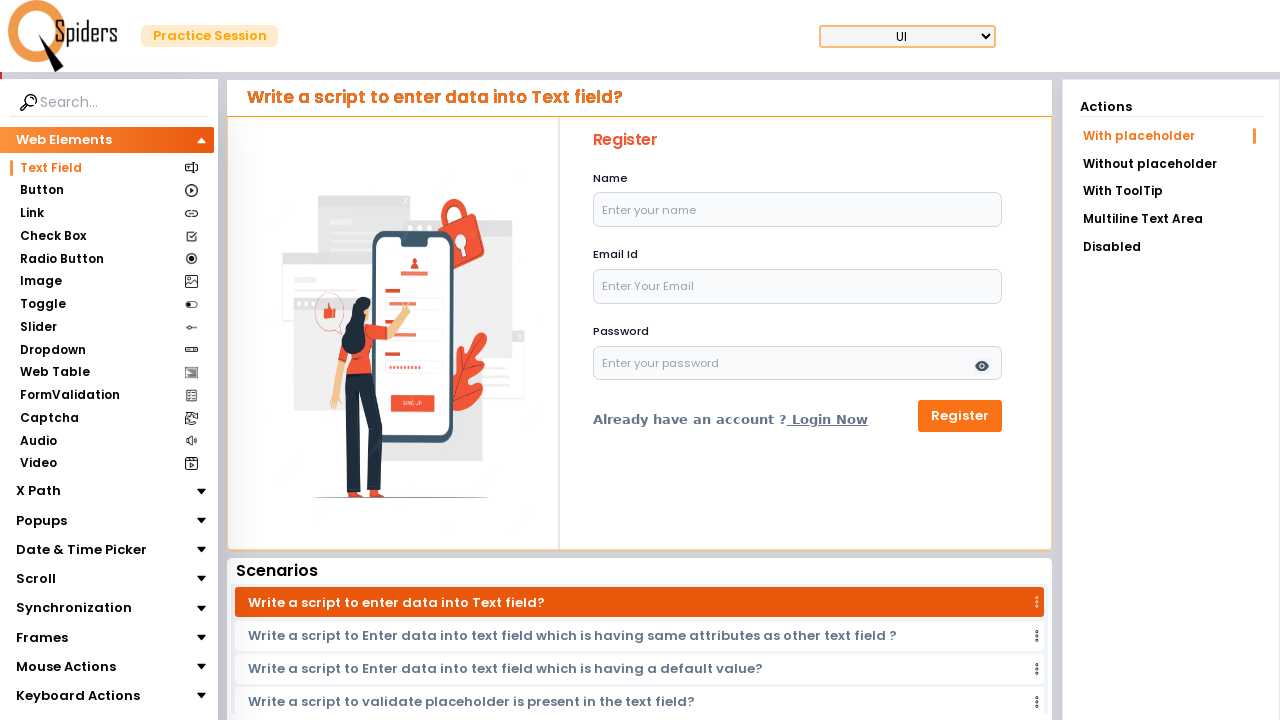

Clicked on 'Check Box' section at (52, 236) on xpath=//section[.='Check Box']
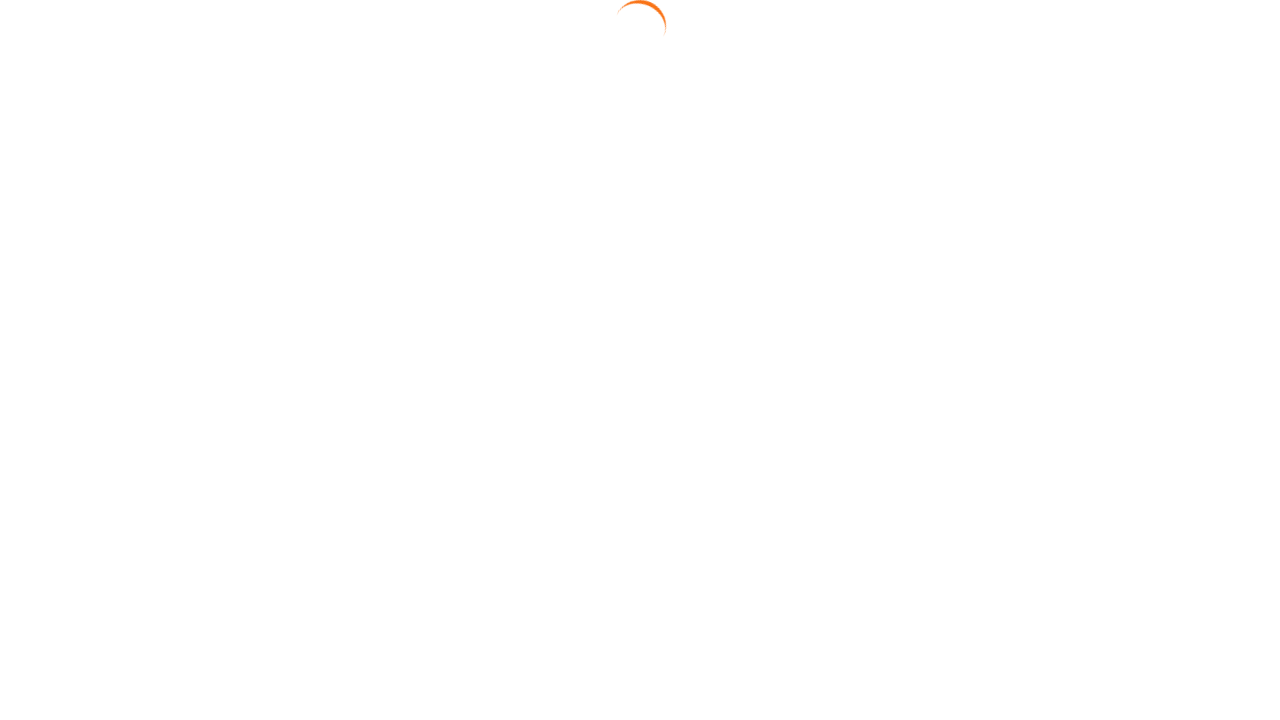

Waited 3000ms for checkboxes to load
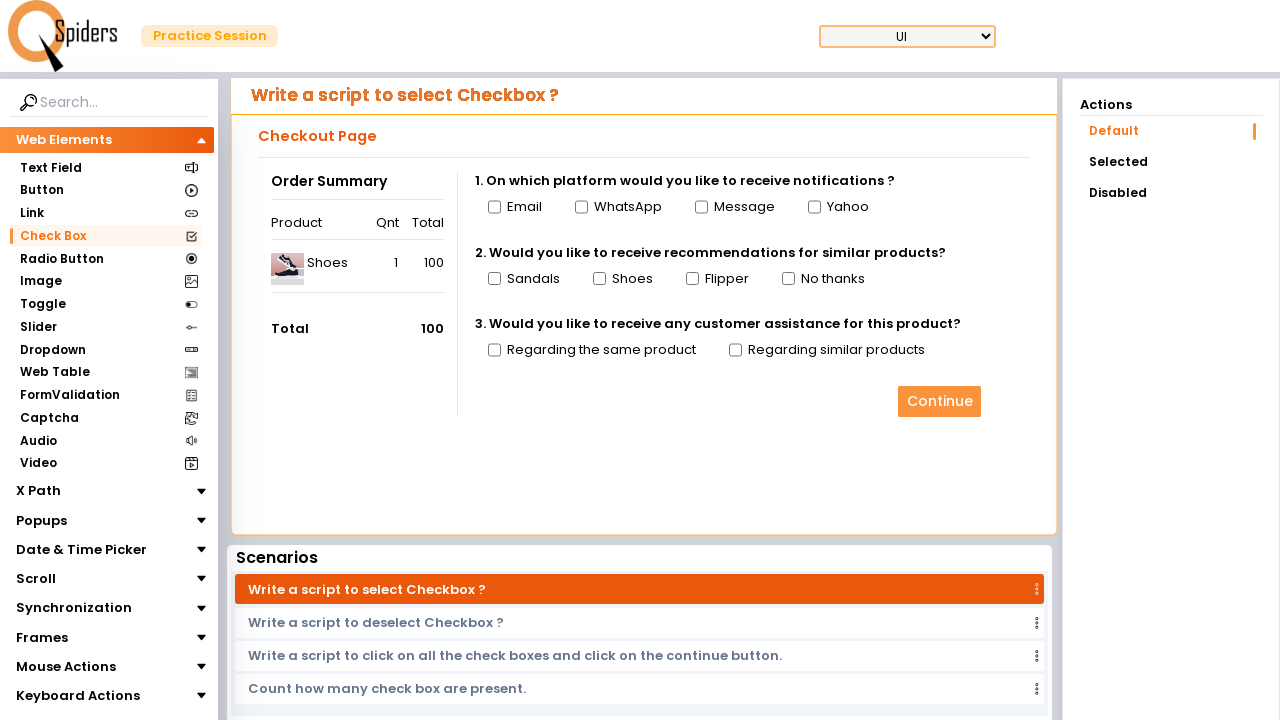

Retrieved all 10 checkboxes from the page
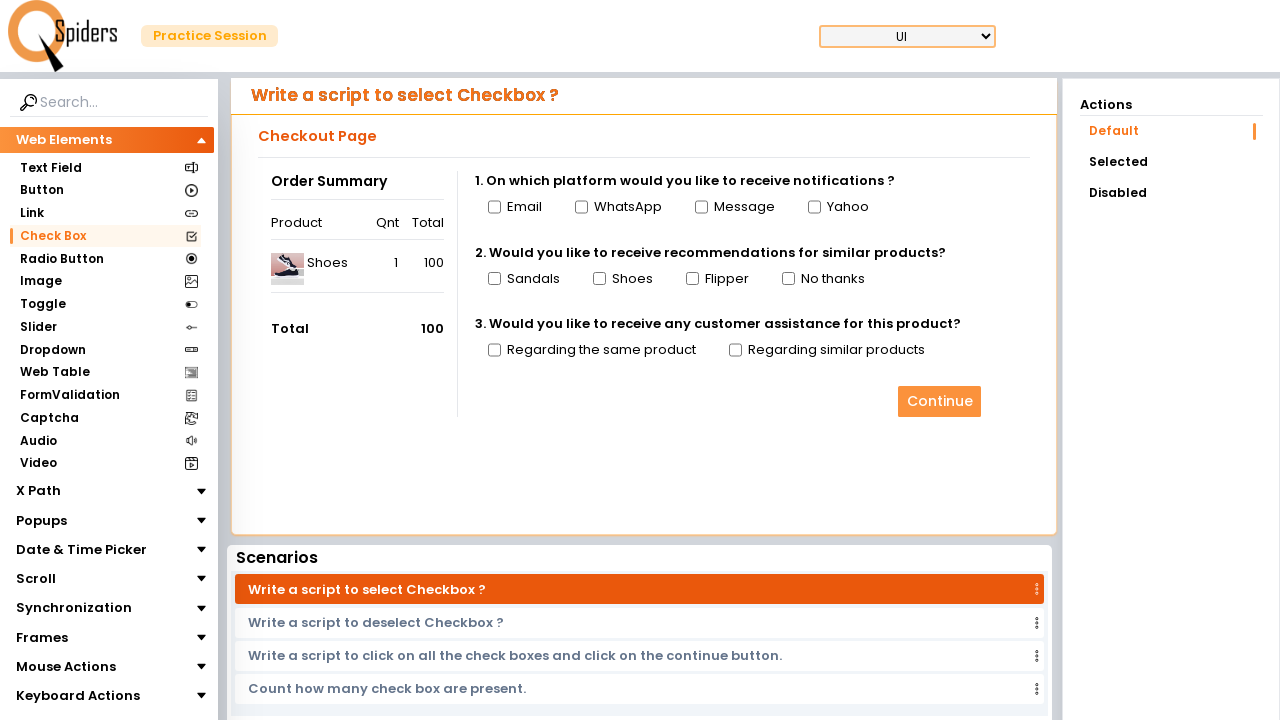

Clicked a checkbox to select it at (494, 207) on xpath=//input[@type='checkbox'] >> nth=0
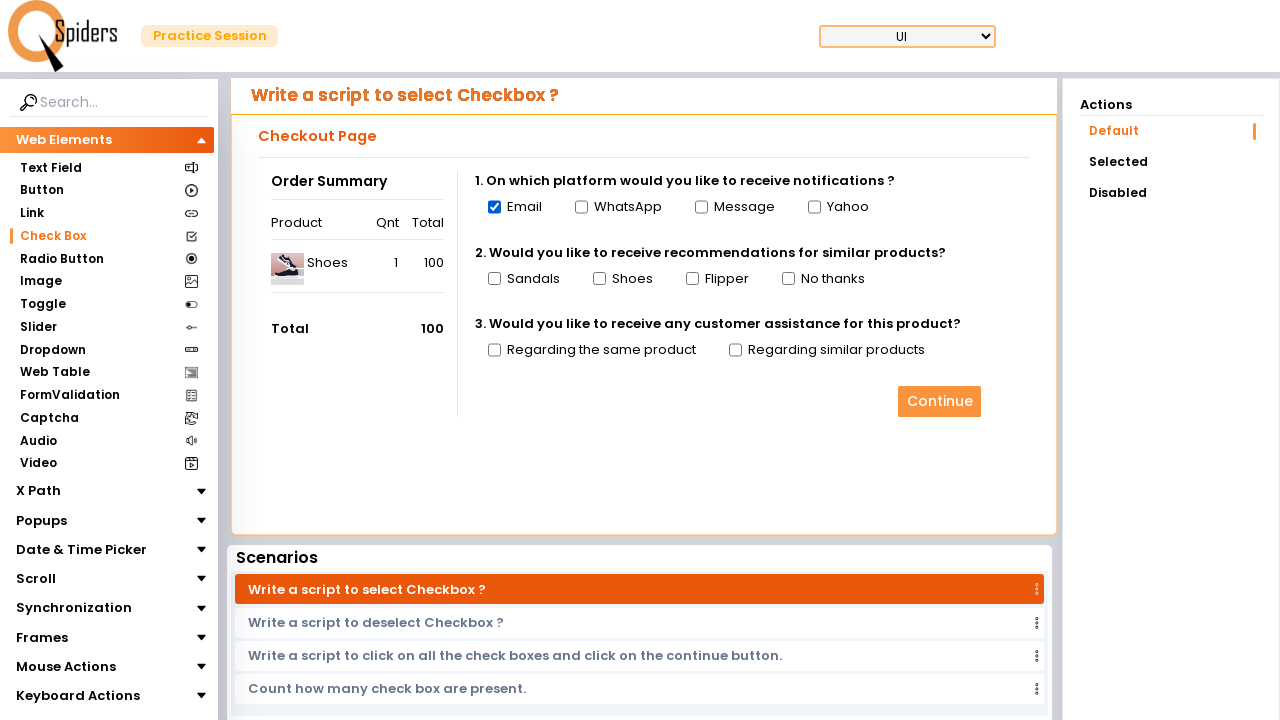

Waited 700ms after checkbox selection
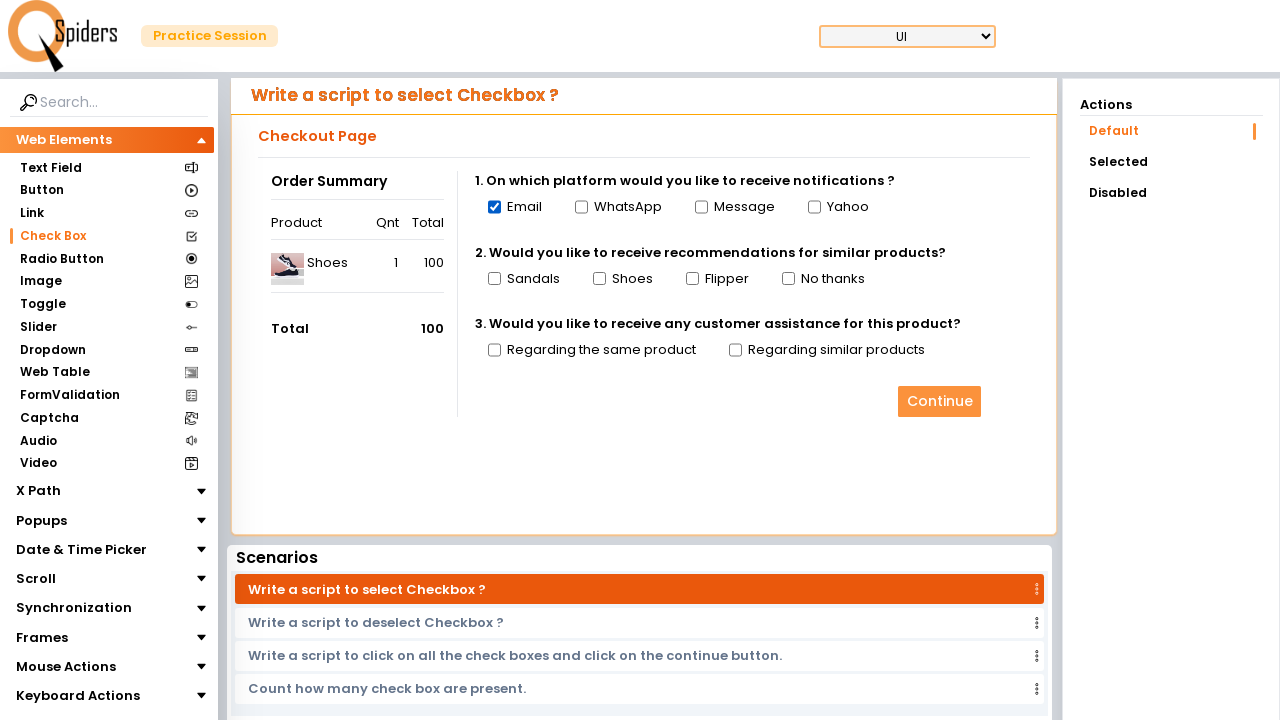

Clicked a checkbox to select it at (581, 207) on xpath=//input[@type='checkbox'] >> nth=1
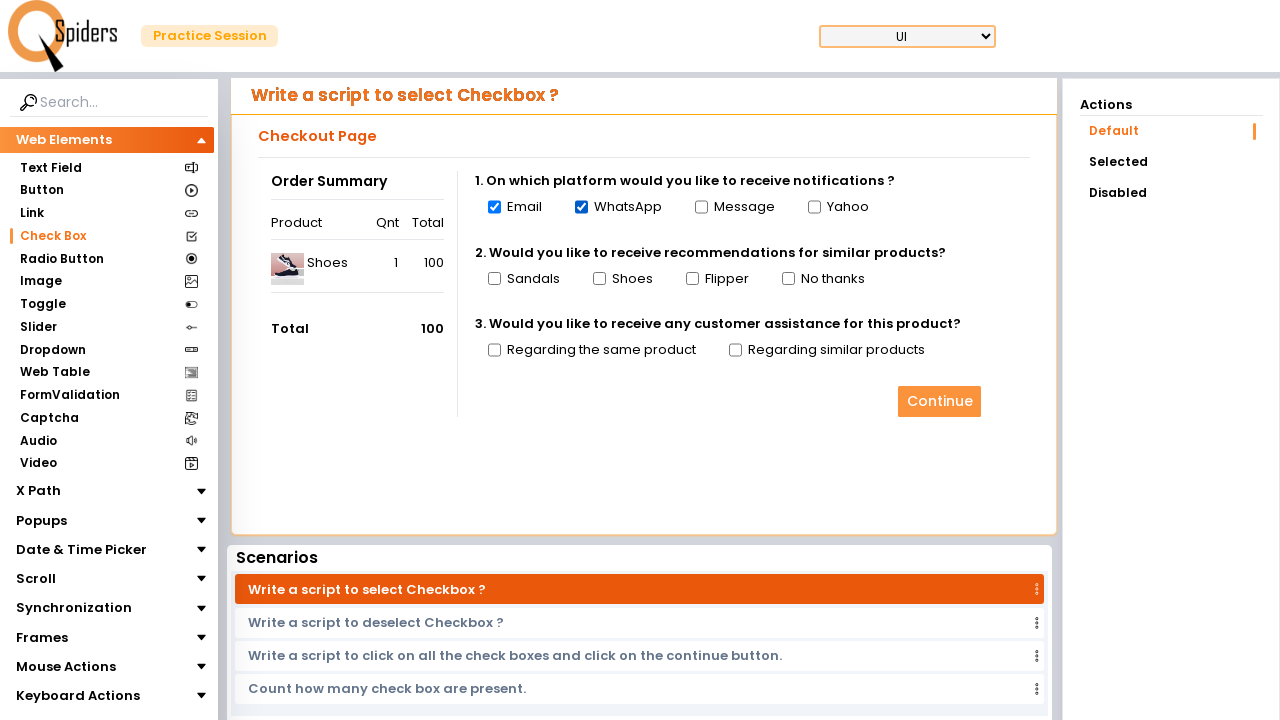

Waited 700ms after checkbox selection
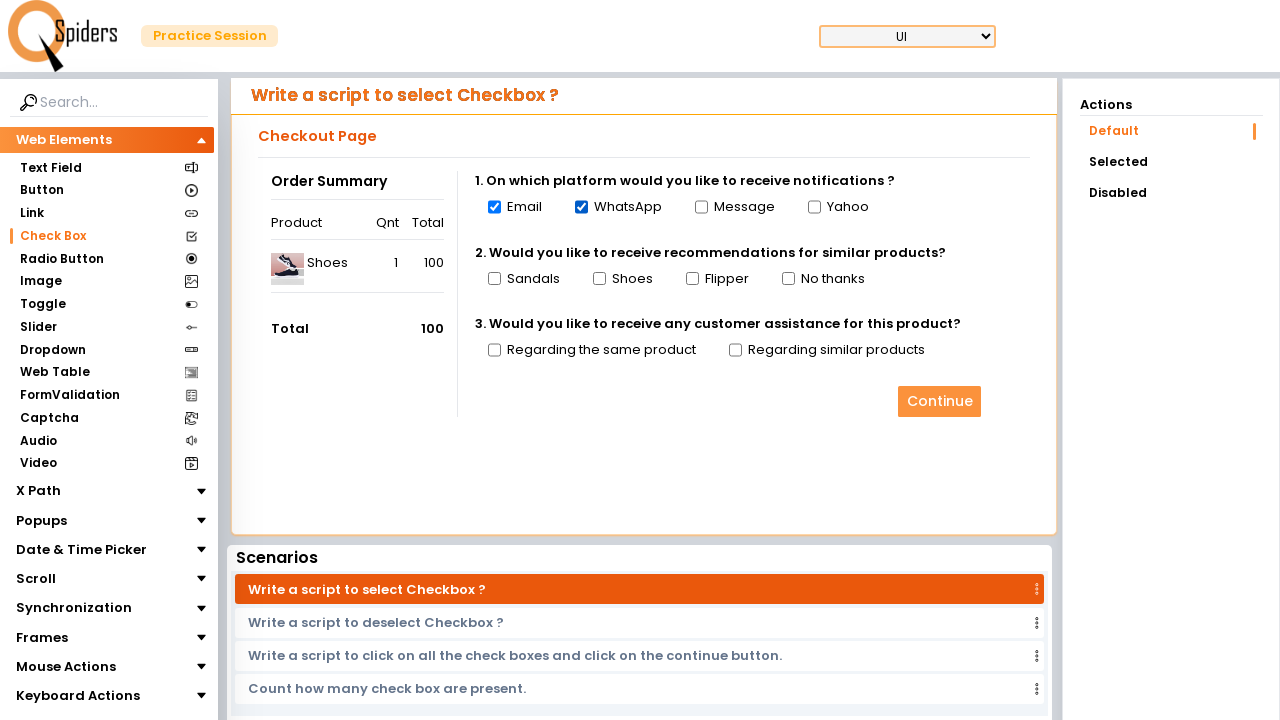

Clicked a checkbox to select it at (701, 207) on xpath=//input[@type='checkbox'] >> nth=2
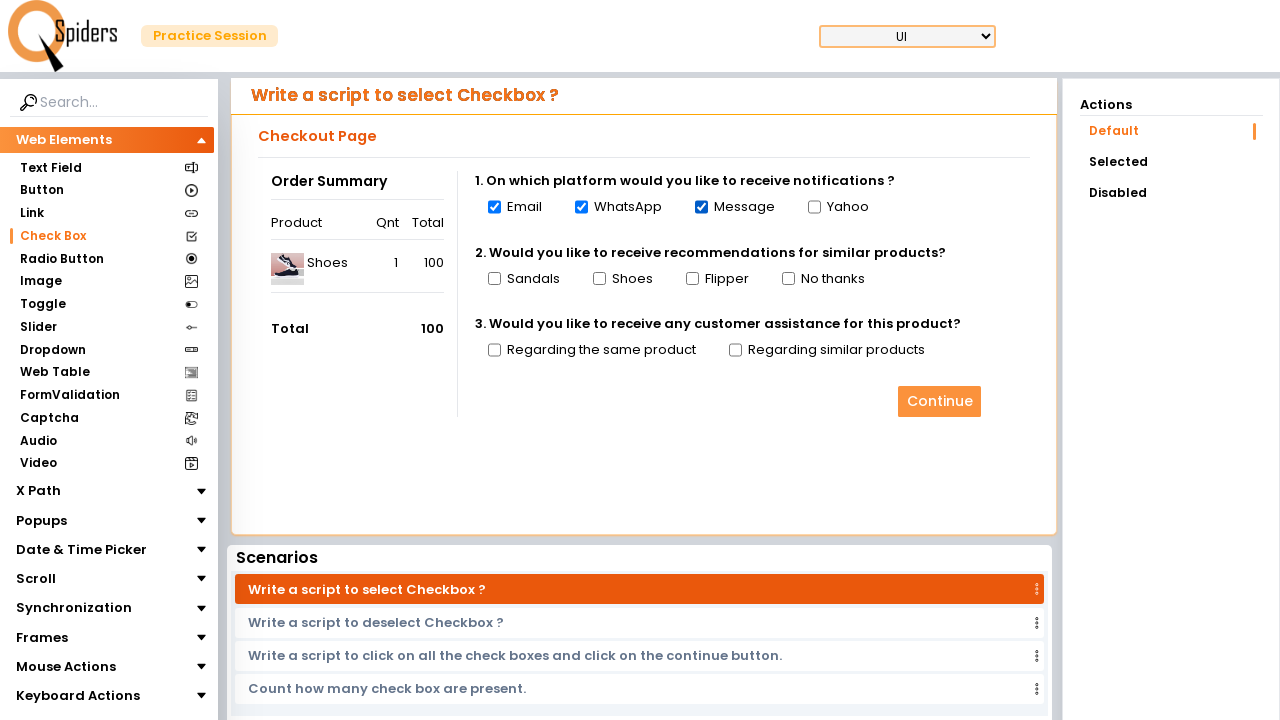

Waited 700ms after checkbox selection
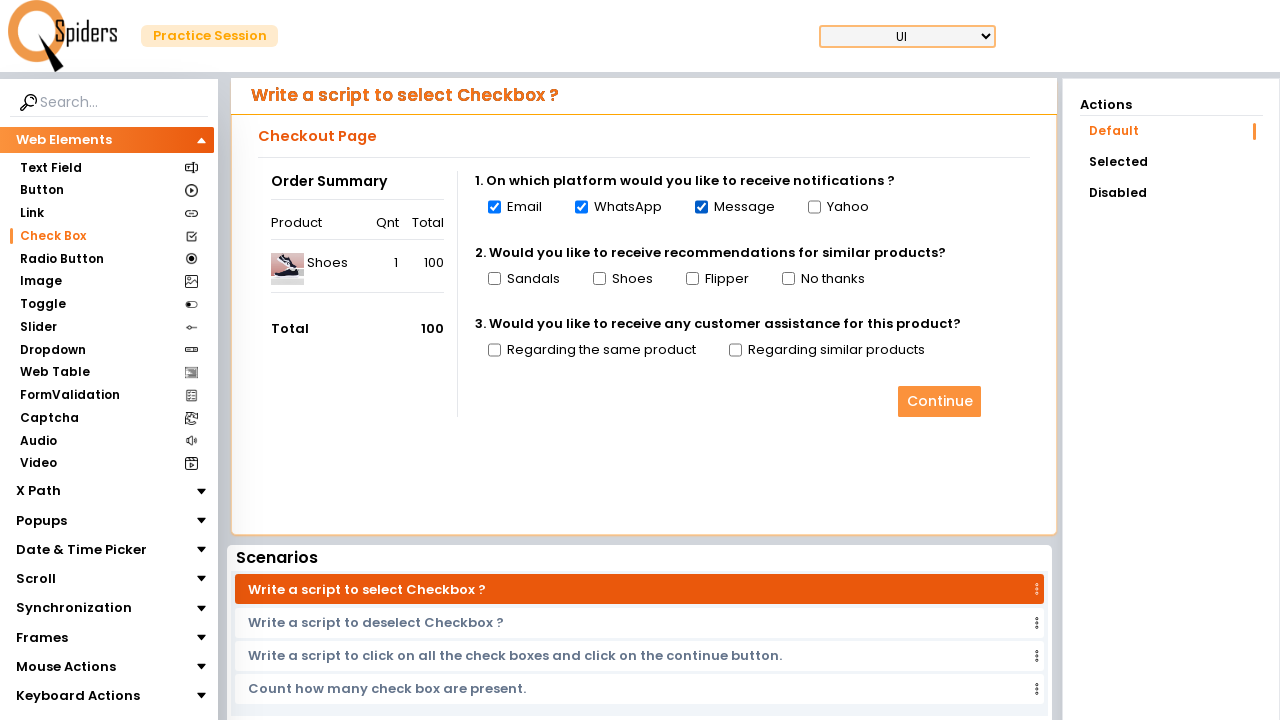

Clicked a checkbox to select it at (814, 207) on xpath=//input[@type='checkbox'] >> nth=3
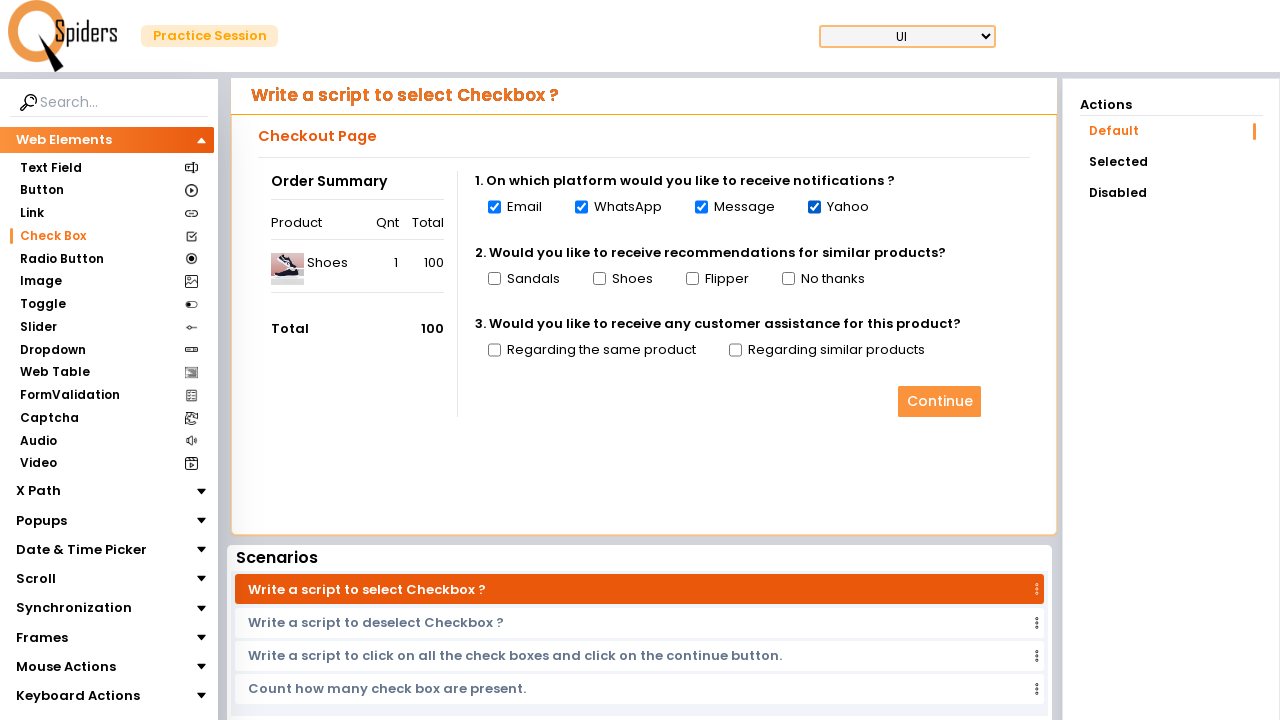

Waited 700ms after checkbox selection
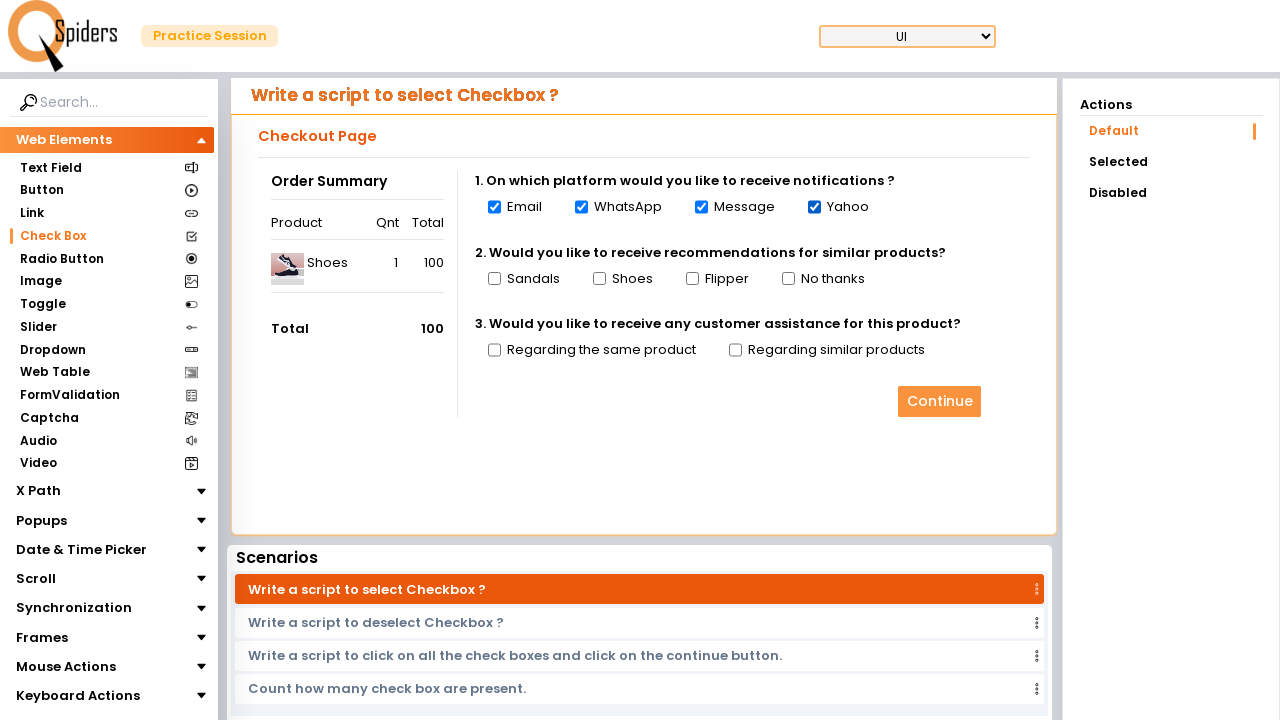

Clicked a checkbox to select it at (494, 279) on xpath=//input[@type='checkbox'] >> nth=4
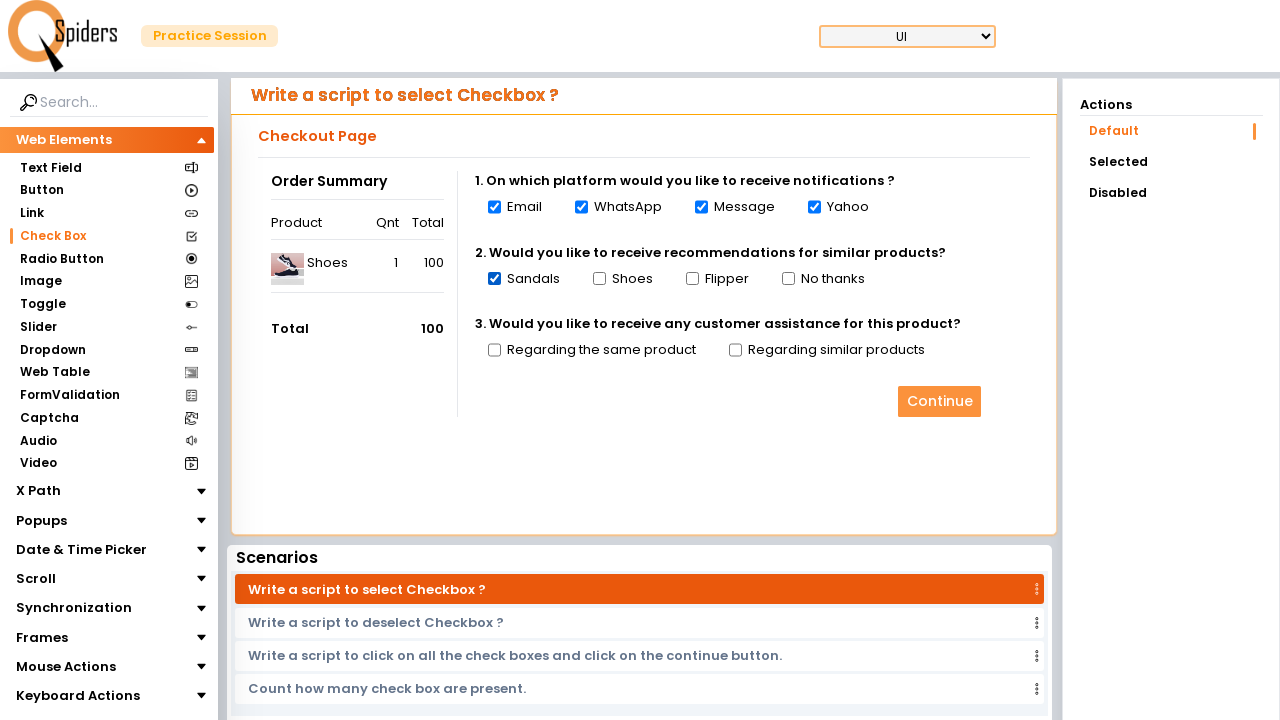

Waited 700ms after checkbox selection
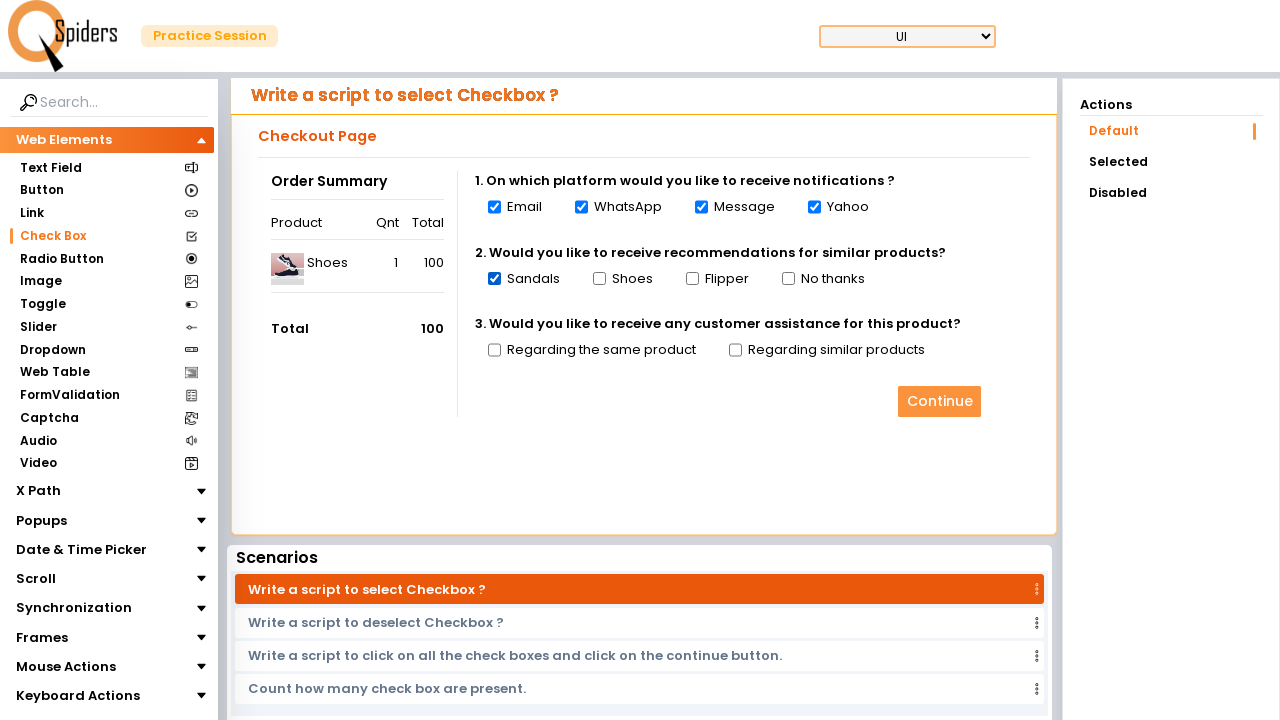

Clicked a checkbox to select it at (599, 279) on xpath=//input[@type='checkbox'] >> nth=5
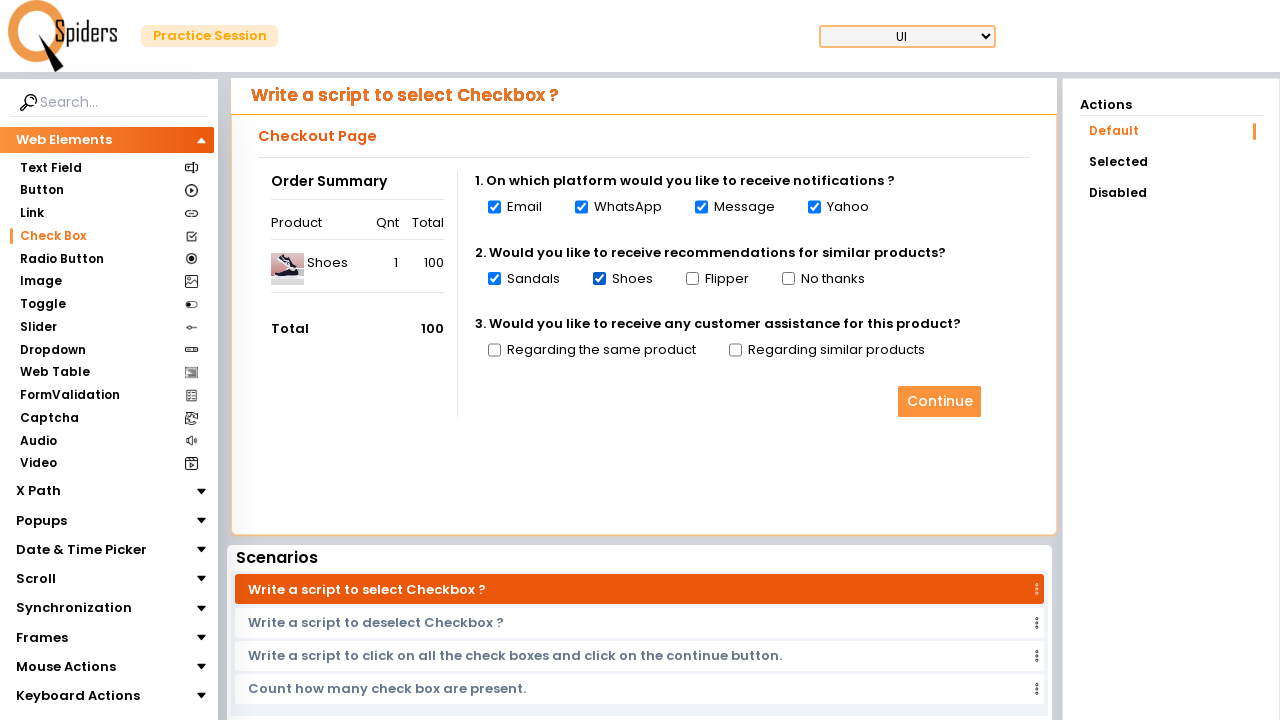

Waited 700ms after checkbox selection
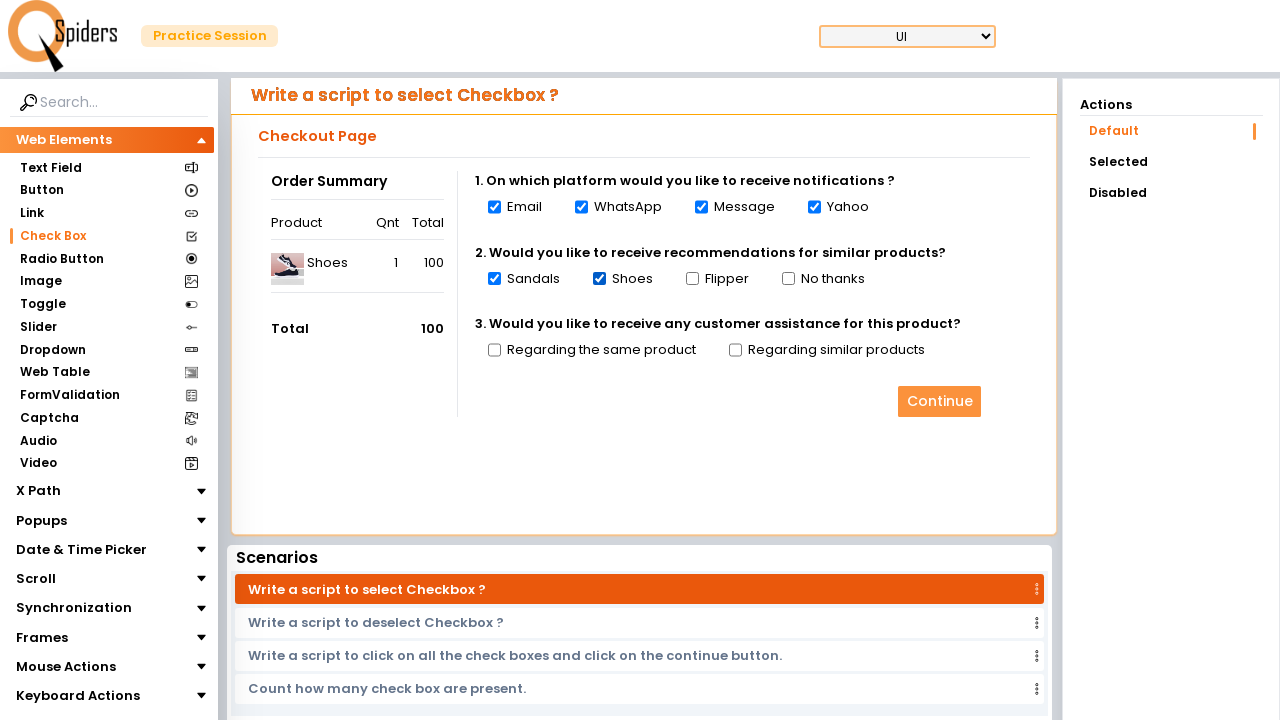

Clicked a checkbox to select it at (692, 279) on xpath=//input[@type='checkbox'] >> nth=6
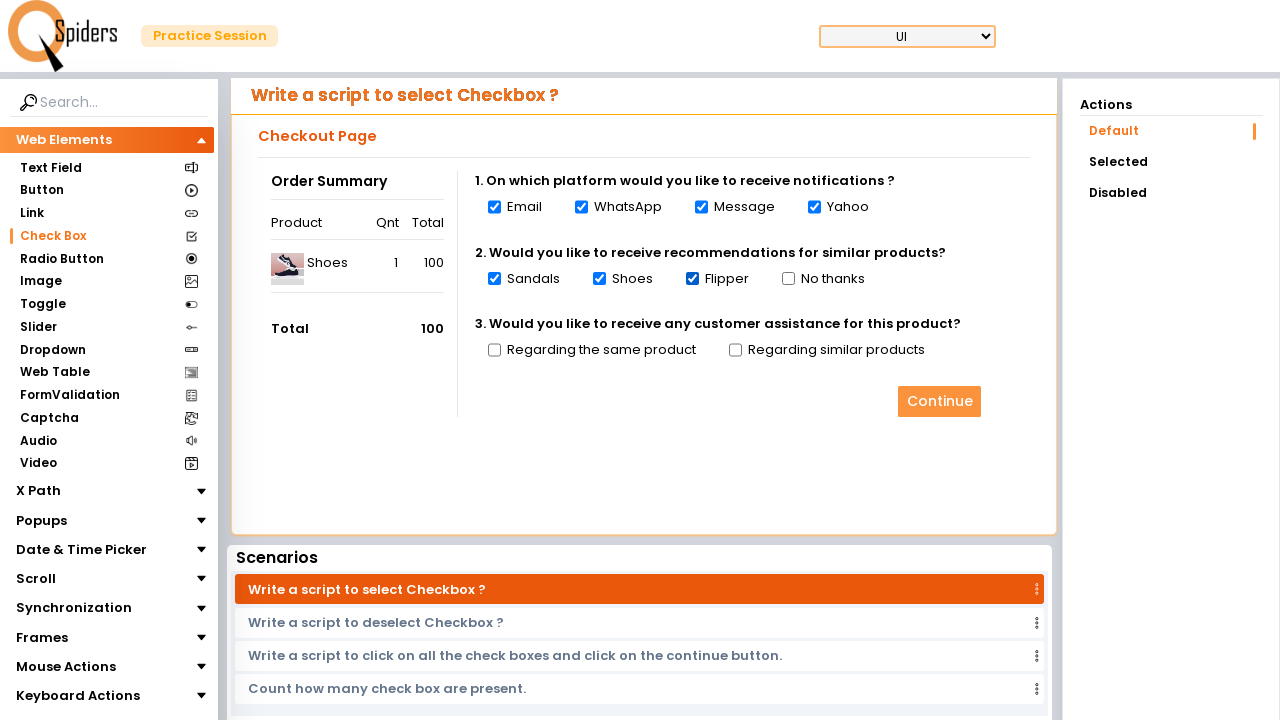

Waited 700ms after checkbox selection
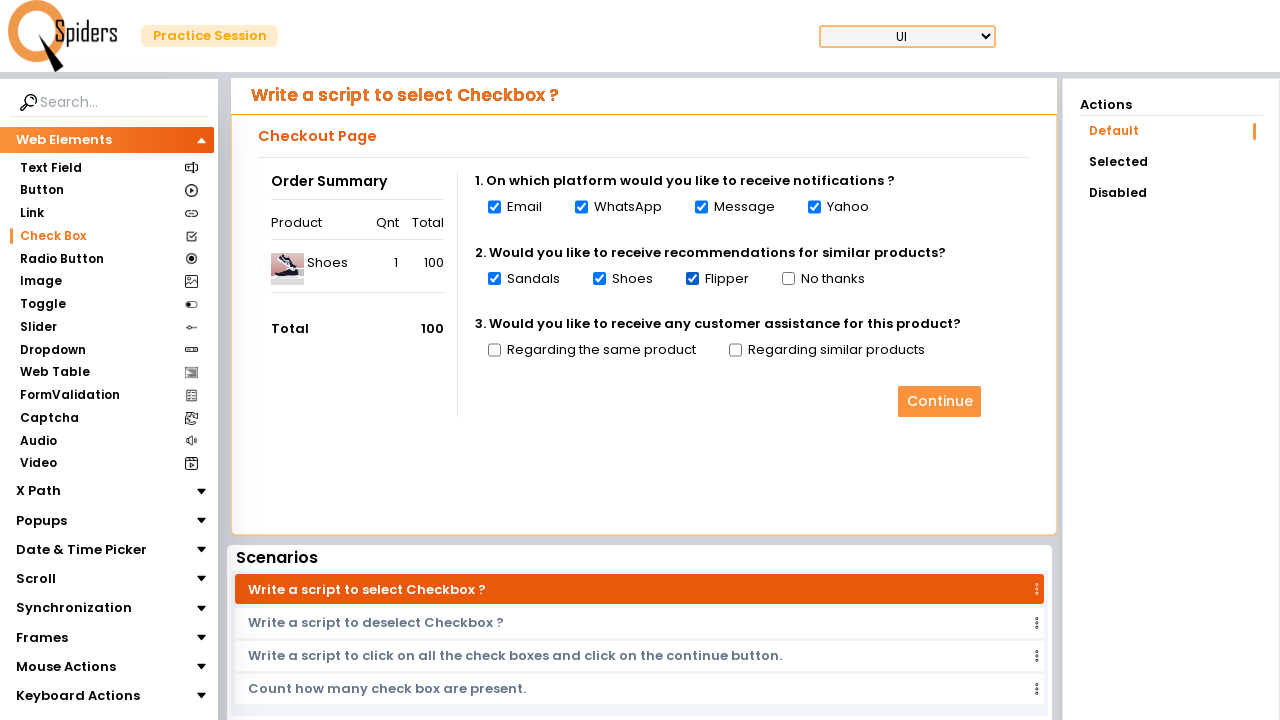

Clicked a checkbox to select it at (788, 279) on xpath=//input[@type='checkbox'] >> nth=7
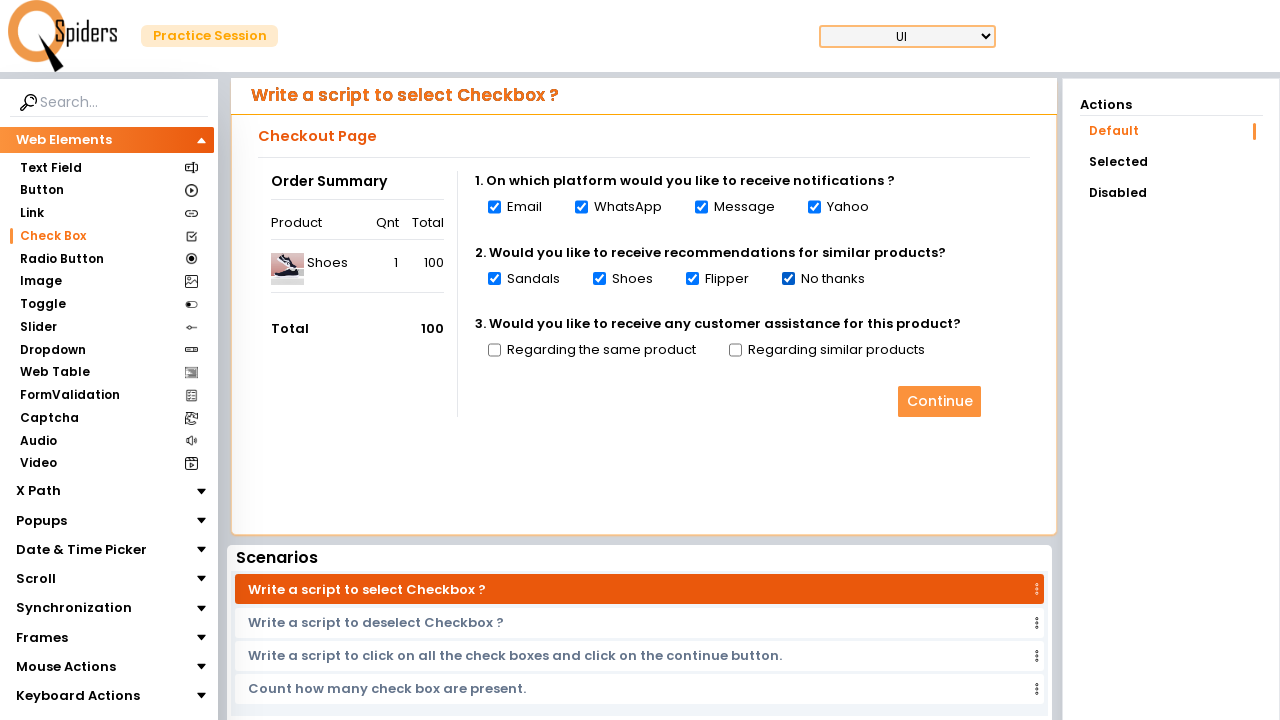

Waited 700ms after checkbox selection
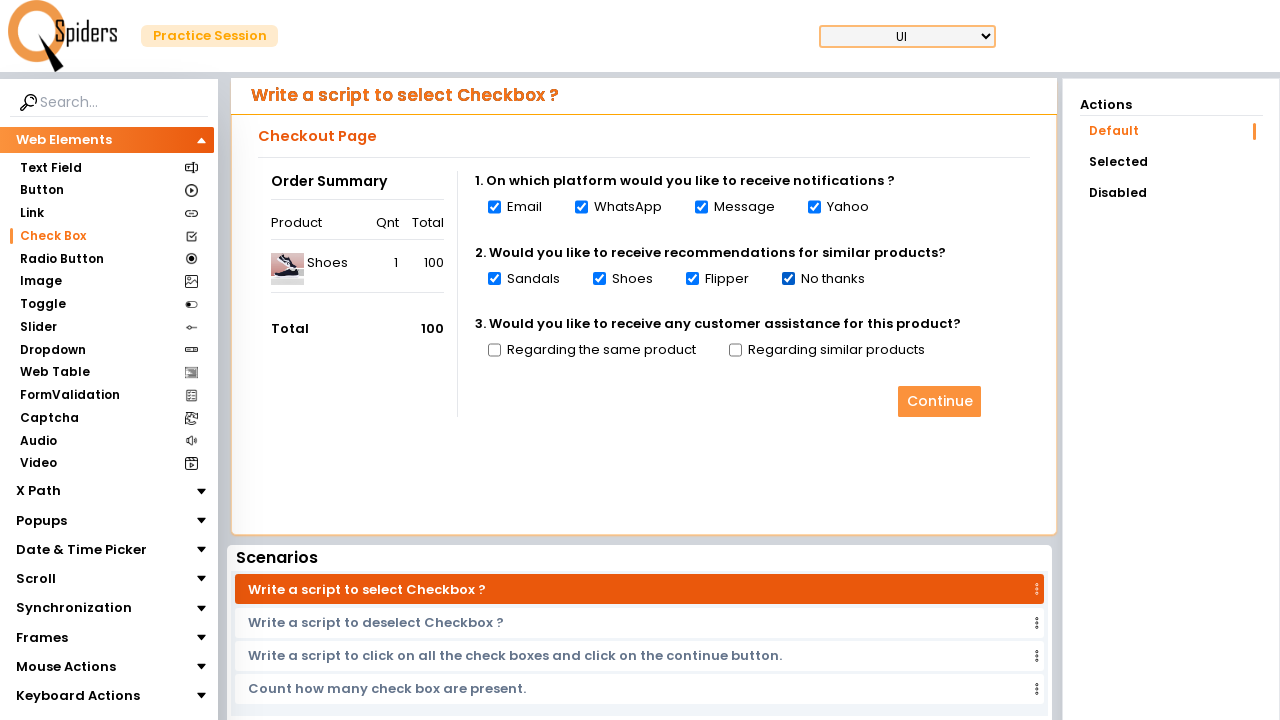

Clicked a checkbox to select it at (494, 350) on xpath=//input[@type='checkbox'] >> nth=8
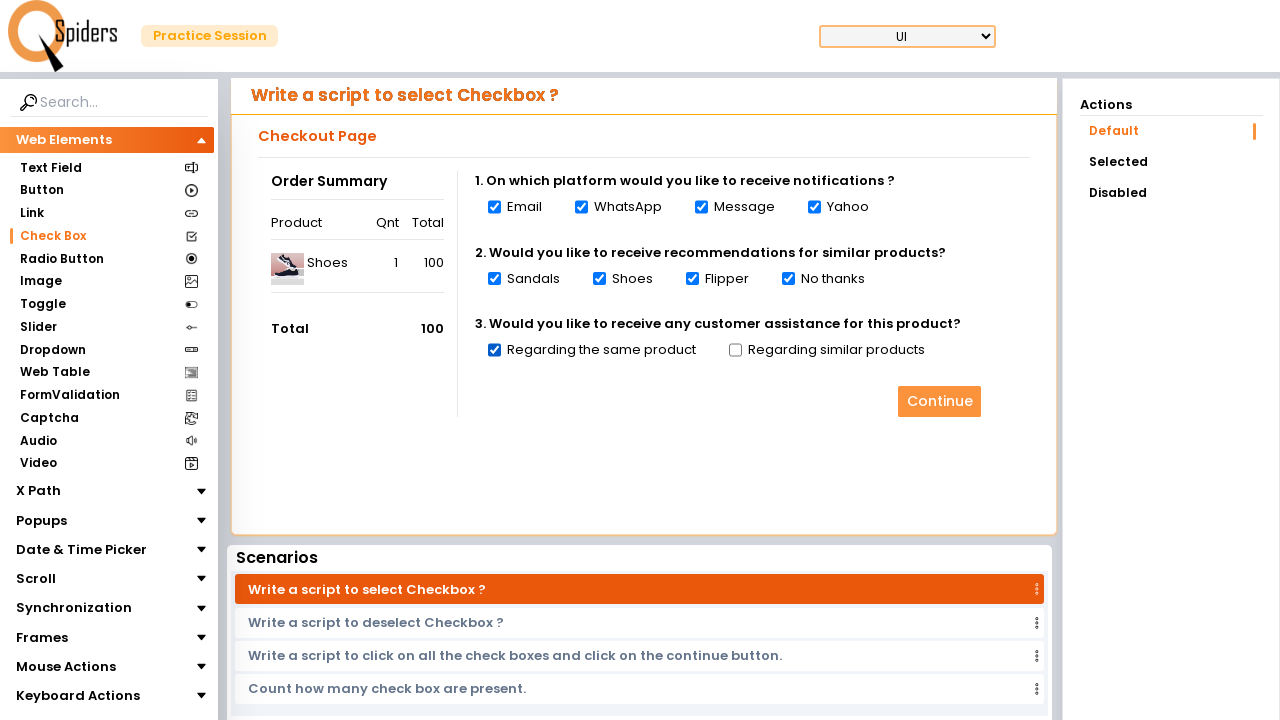

Waited 700ms after checkbox selection
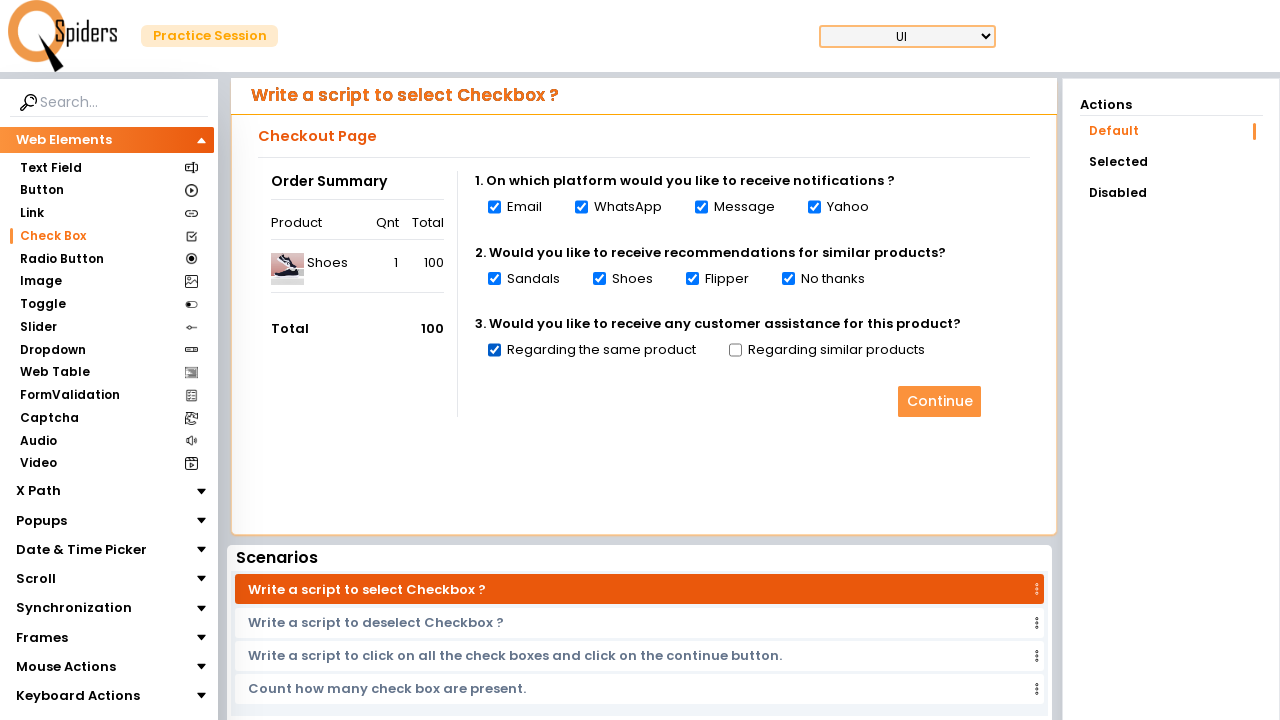

Clicked a checkbox to select it at (735, 350) on xpath=//input[@type='checkbox'] >> nth=9
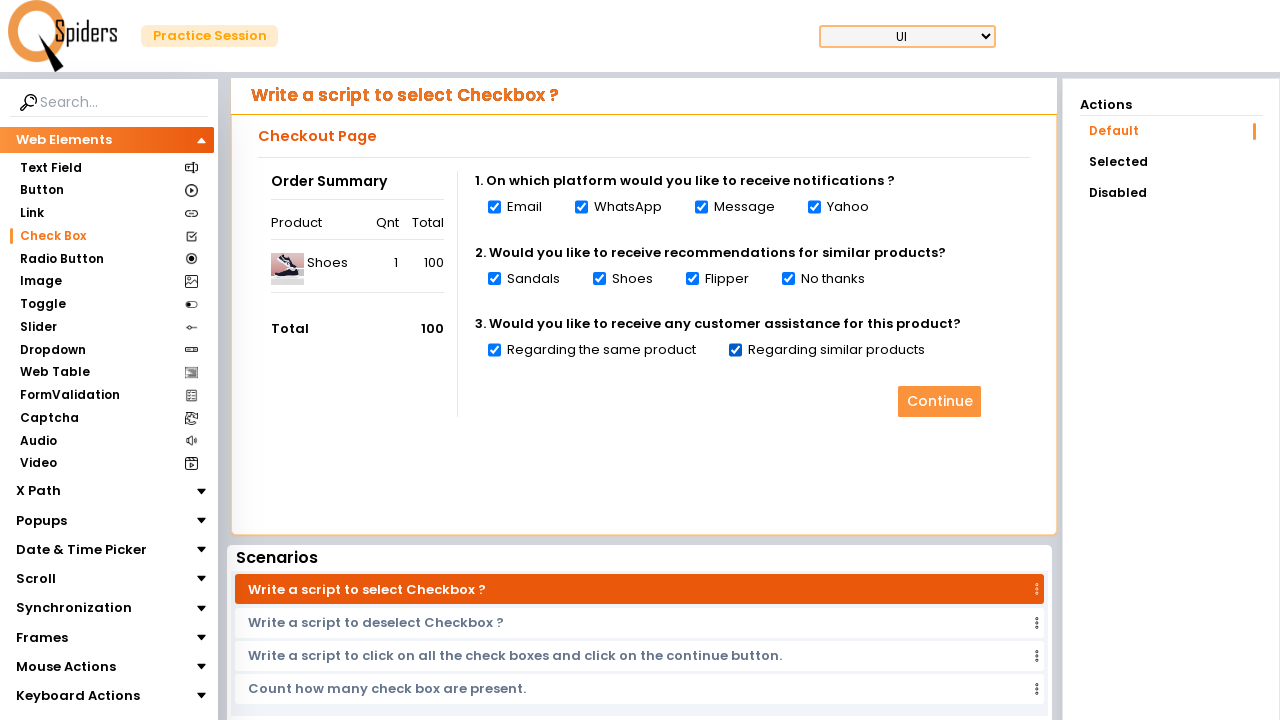

Waited 700ms after checkbox selection
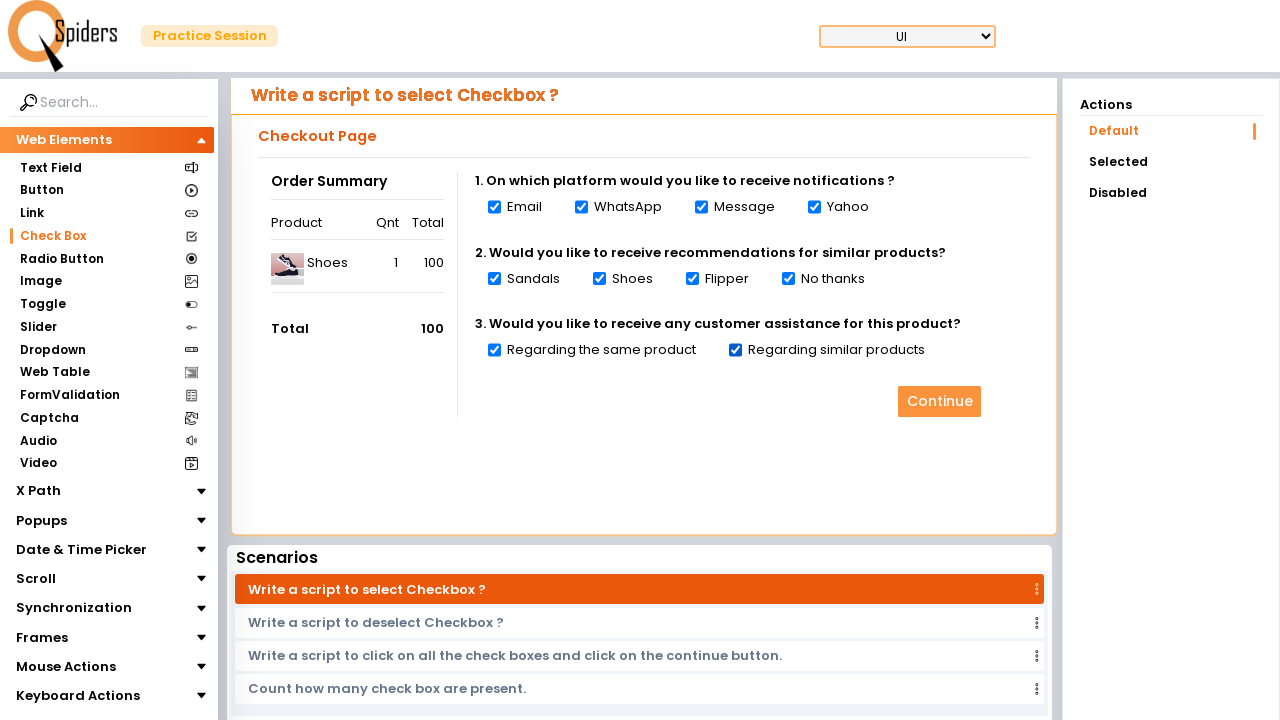

Clicked a checkbox to deselect it at (494, 207) on xpath=//input[@type='checkbox'] >> nth=0
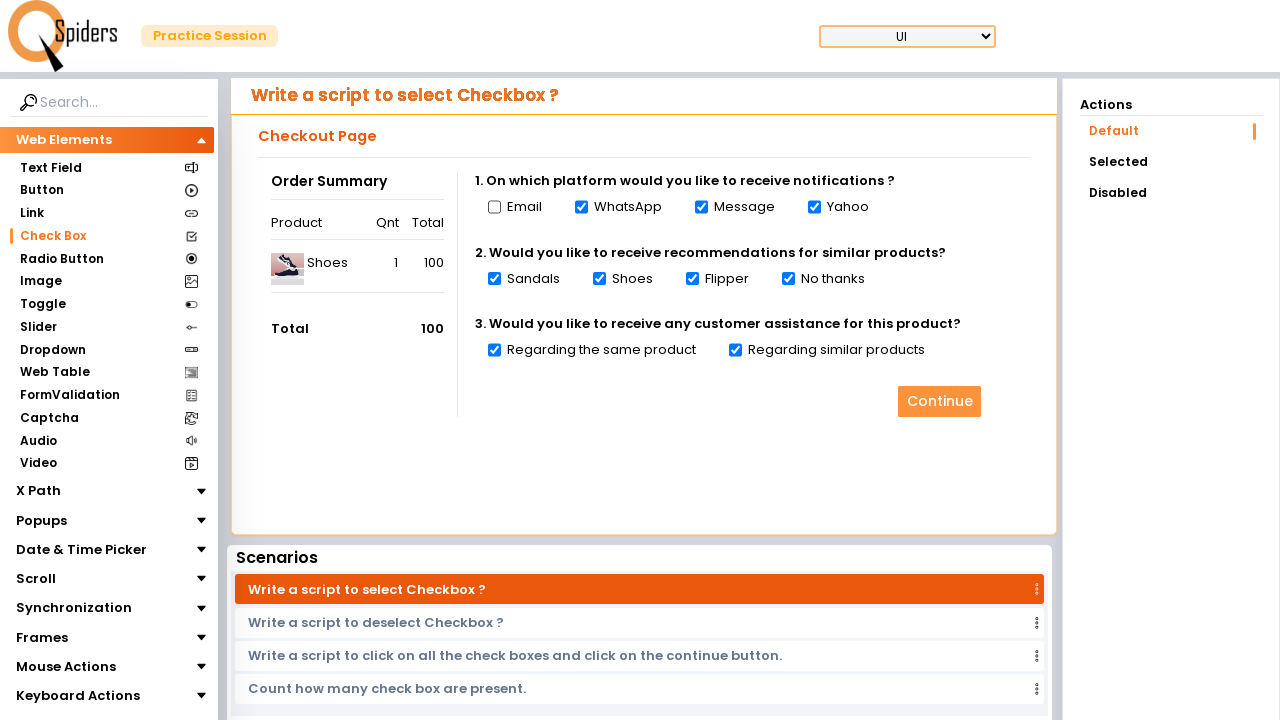

Waited 700ms after checkbox deselection
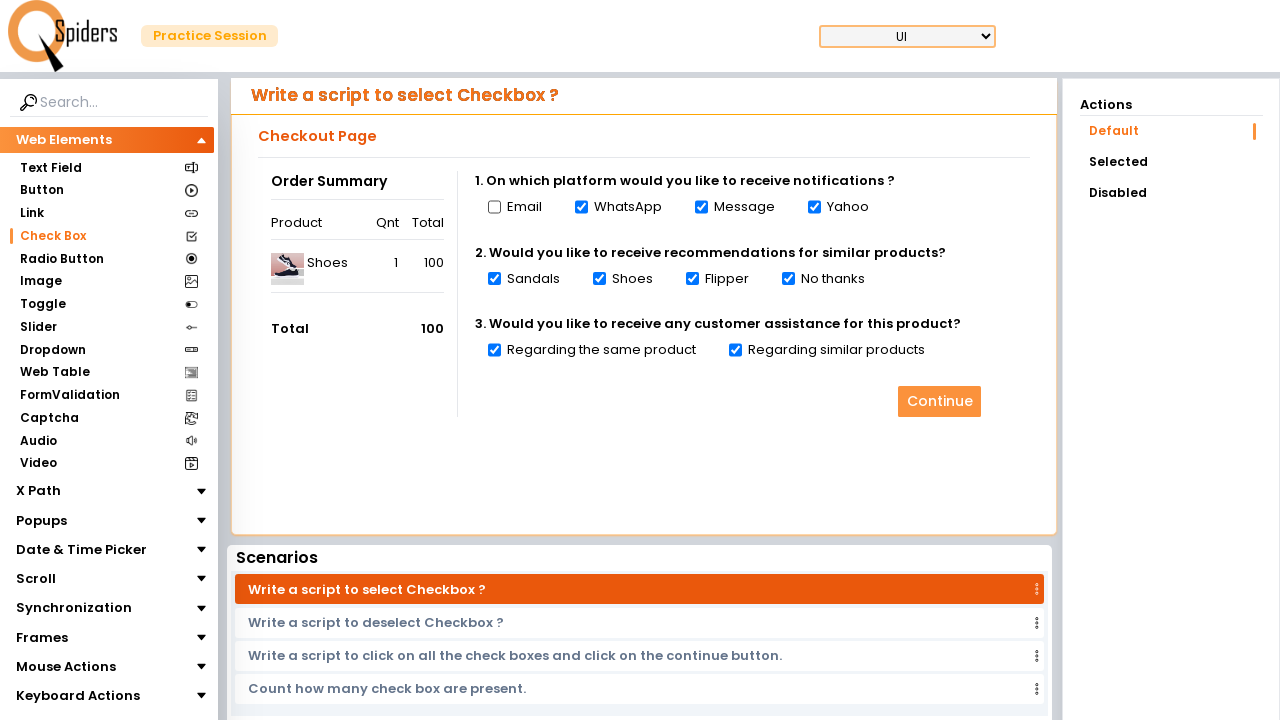

Clicked a checkbox to deselect it at (581, 207) on xpath=//input[@type='checkbox'] >> nth=1
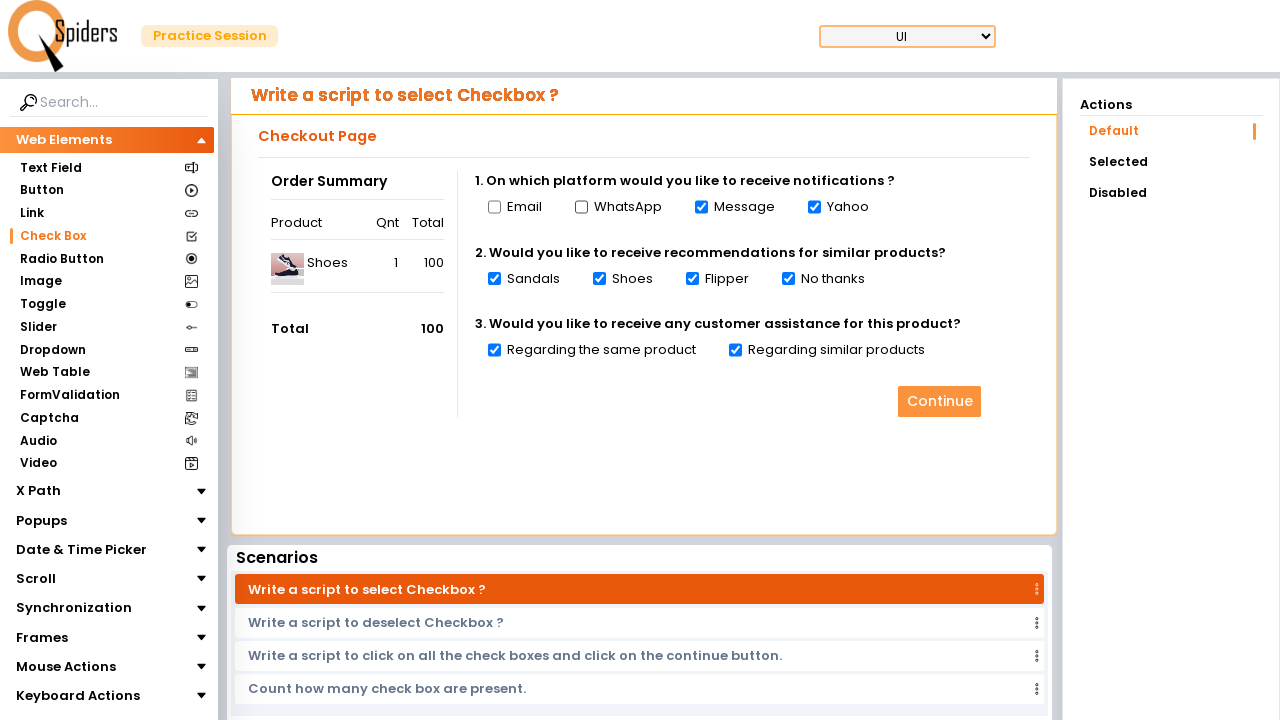

Waited 700ms after checkbox deselection
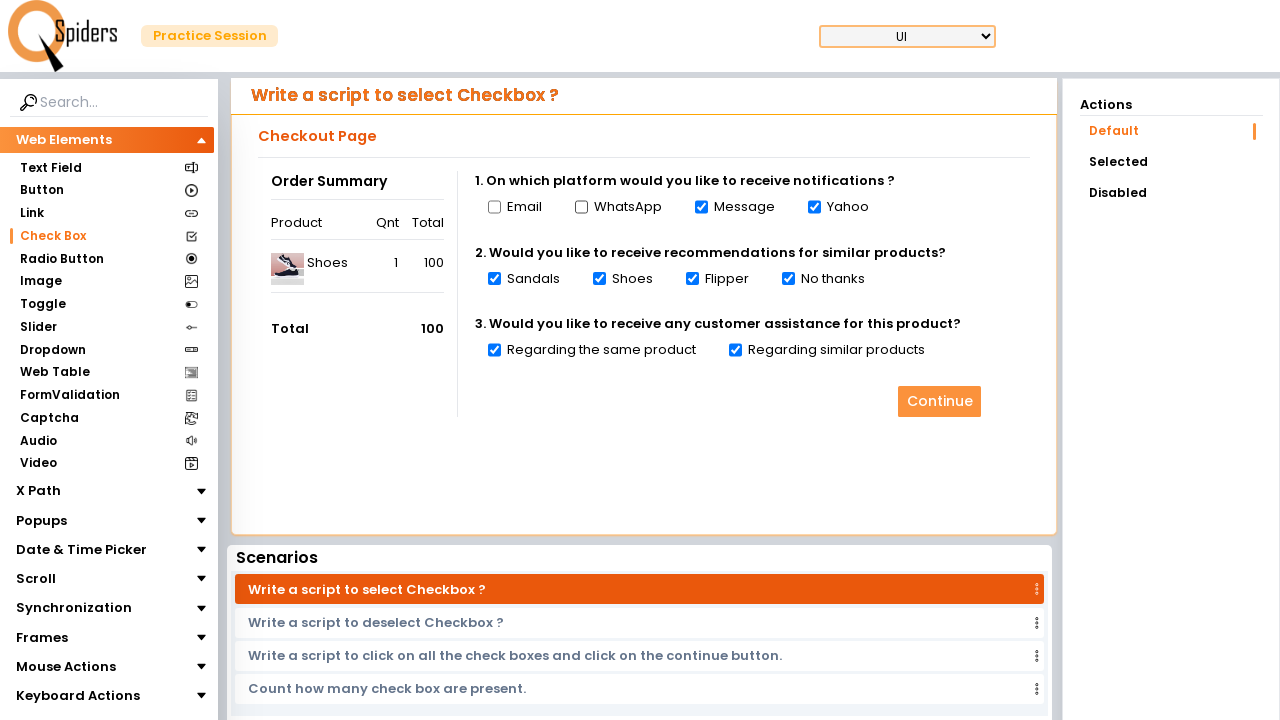

Clicked a checkbox to deselect it at (701, 207) on xpath=//input[@type='checkbox'] >> nth=2
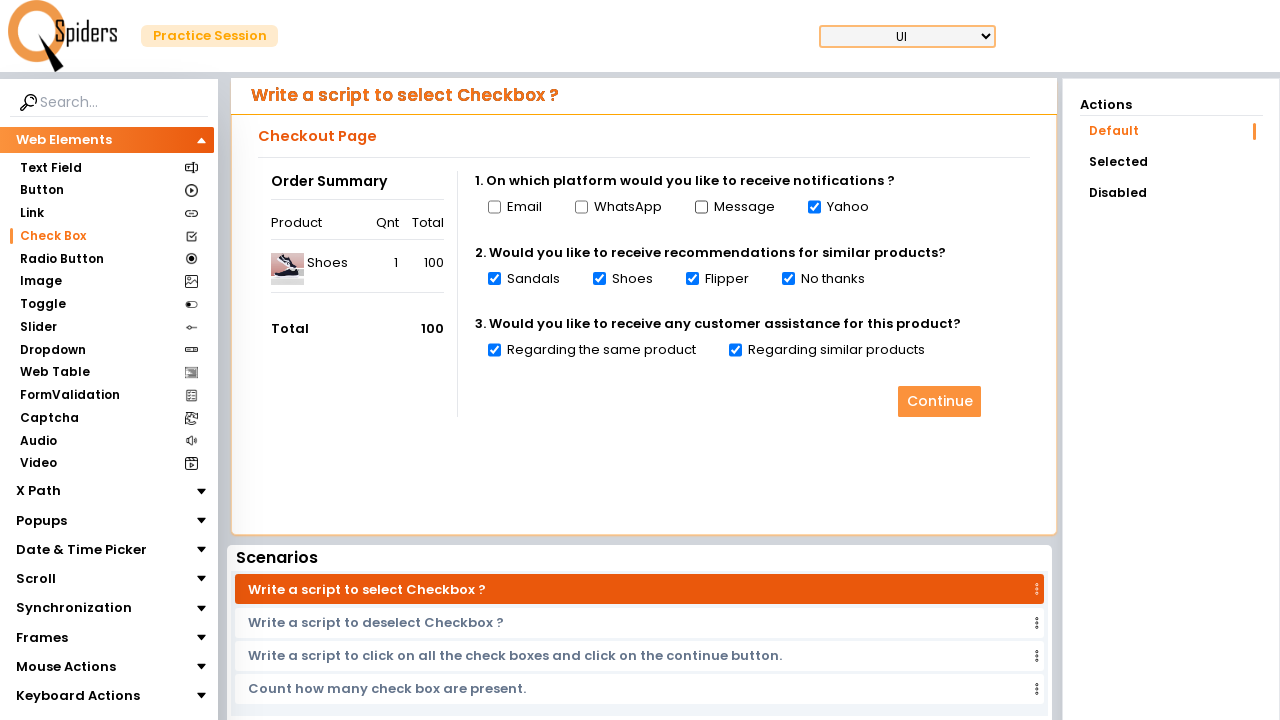

Waited 700ms after checkbox deselection
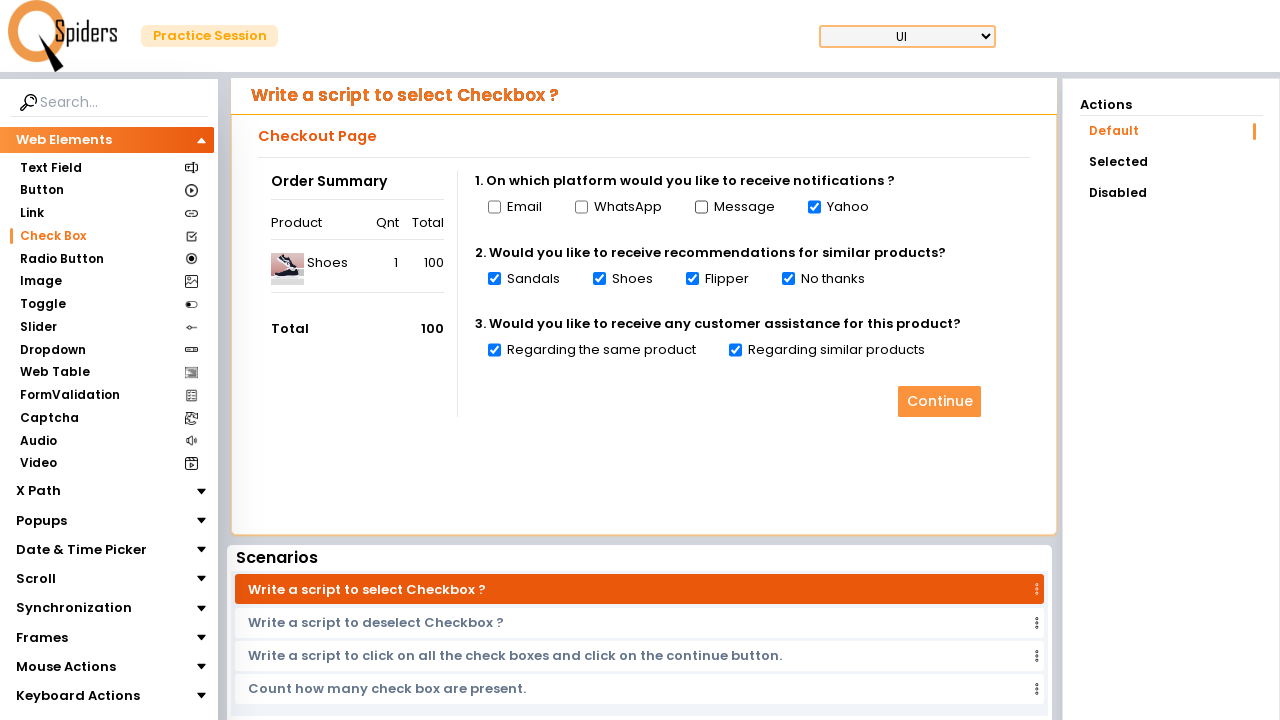

Clicked a checkbox to deselect it at (814, 207) on xpath=//input[@type='checkbox'] >> nth=3
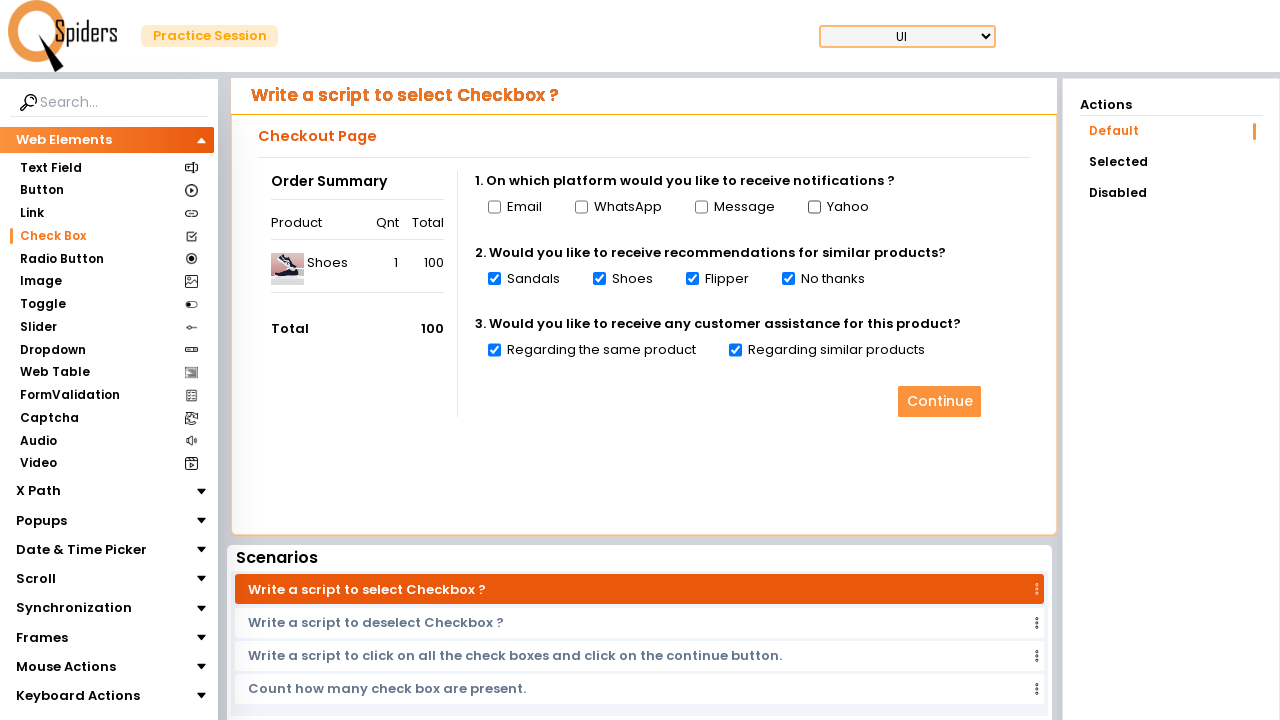

Waited 700ms after checkbox deselection
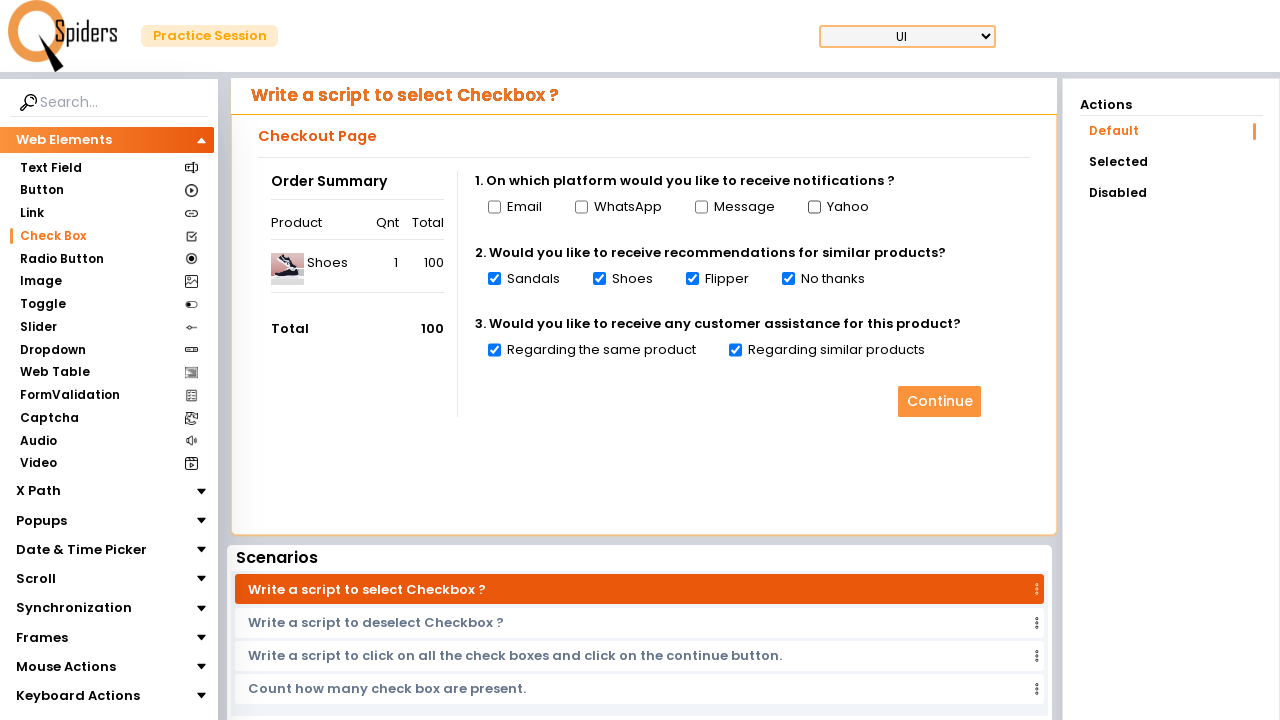

Clicked a checkbox to deselect it at (494, 279) on xpath=//input[@type='checkbox'] >> nth=4
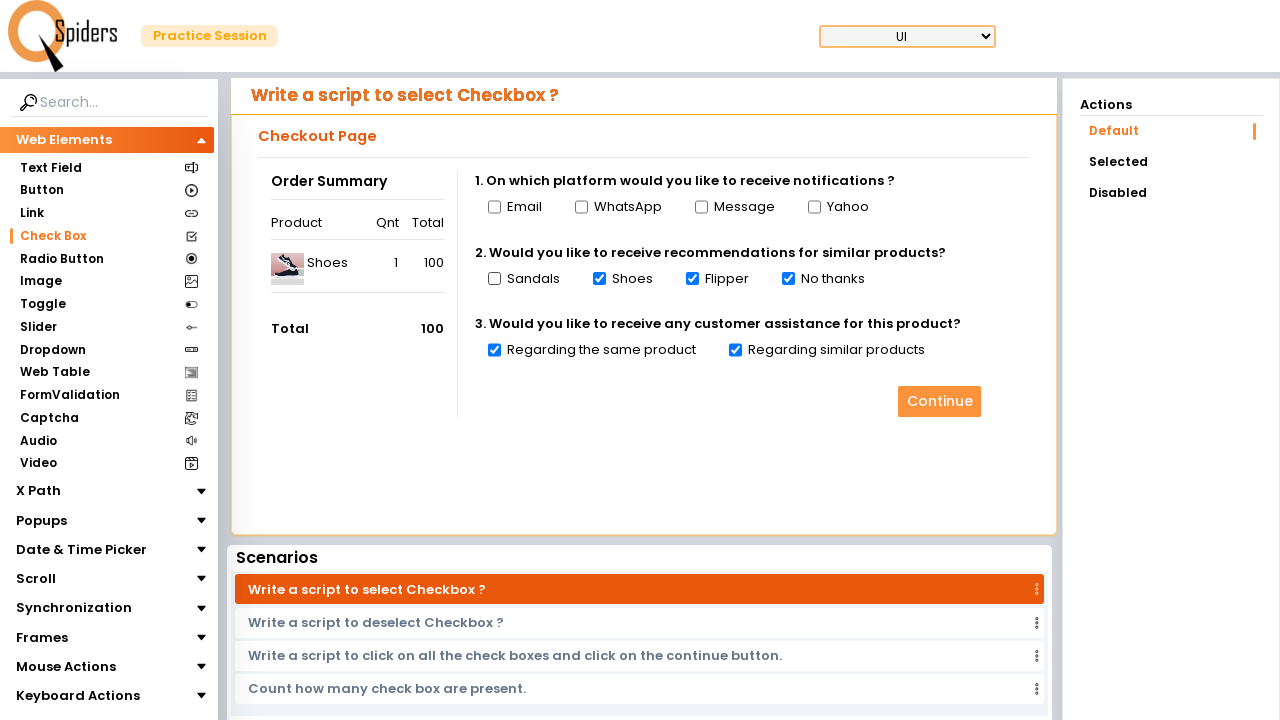

Waited 700ms after checkbox deselection
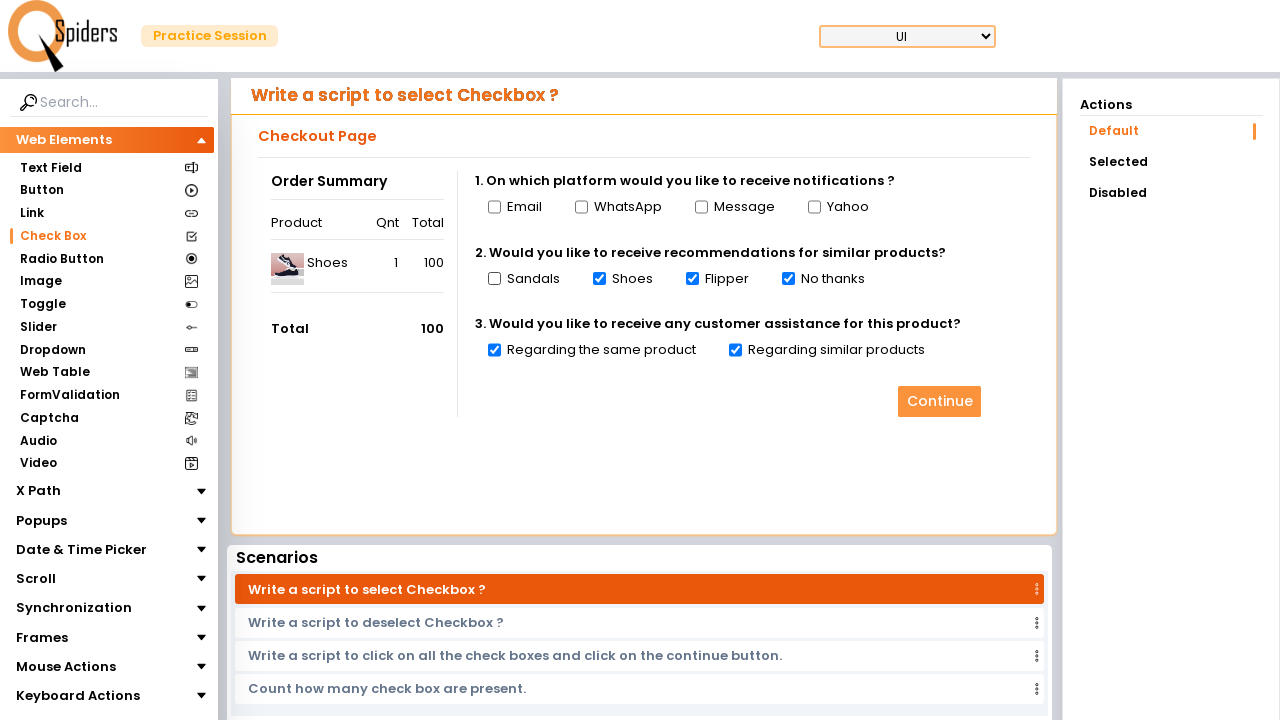

Clicked a checkbox to deselect it at (599, 279) on xpath=//input[@type='checkbox'] >> nth=5
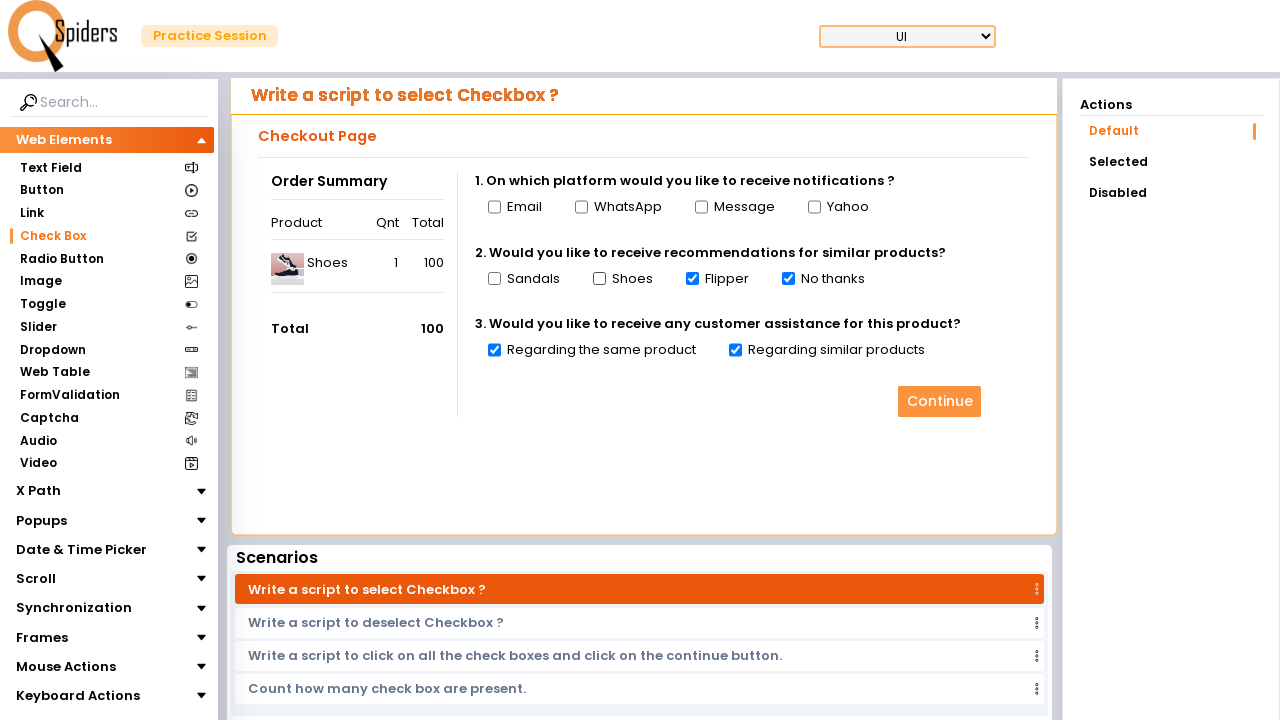

Waited 700ms after checkbox deselection
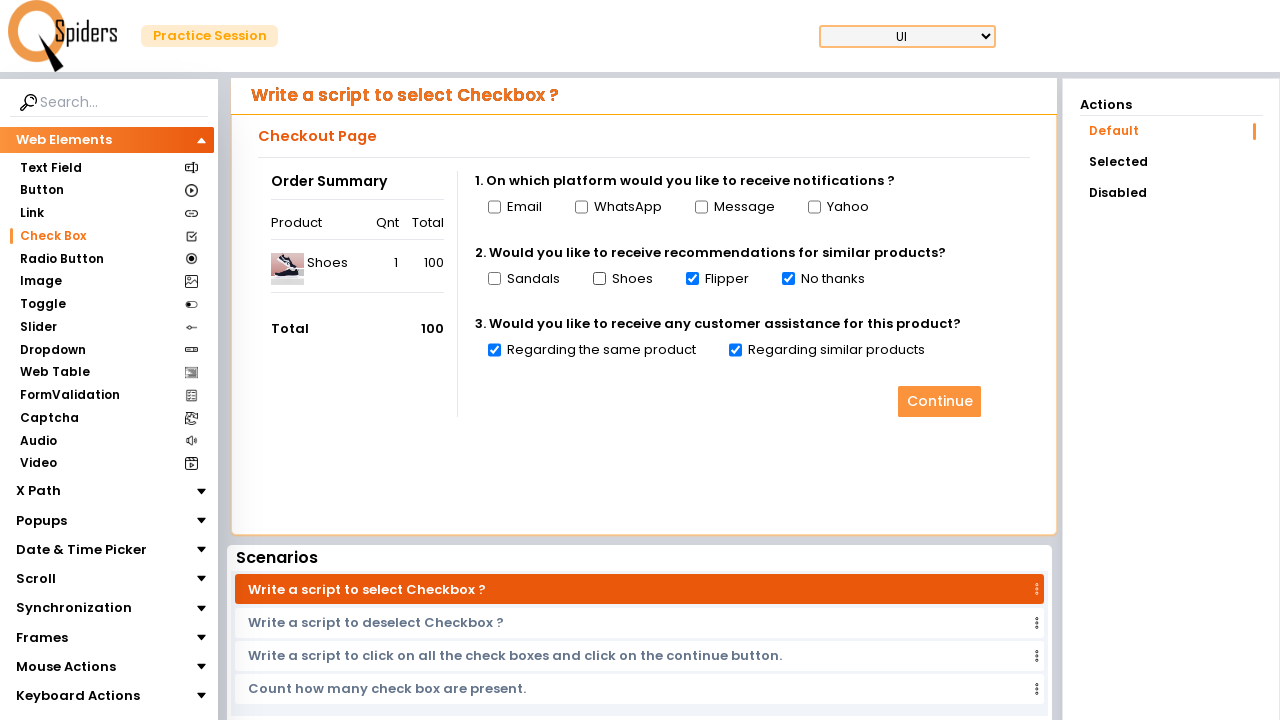

Clicked a checkbox to deselect it at (692, 279) on xpath=//input[@type='checkbox'] >> nth=6
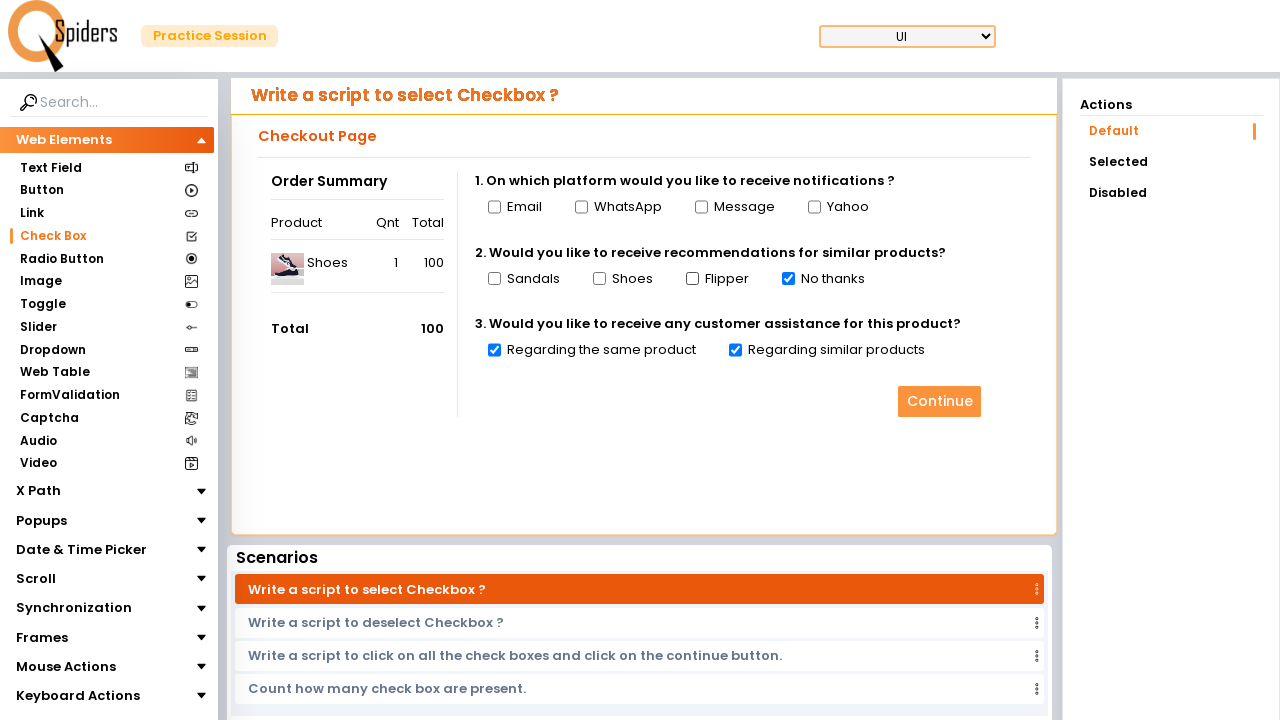

Waited 700ms after checkbox deselection
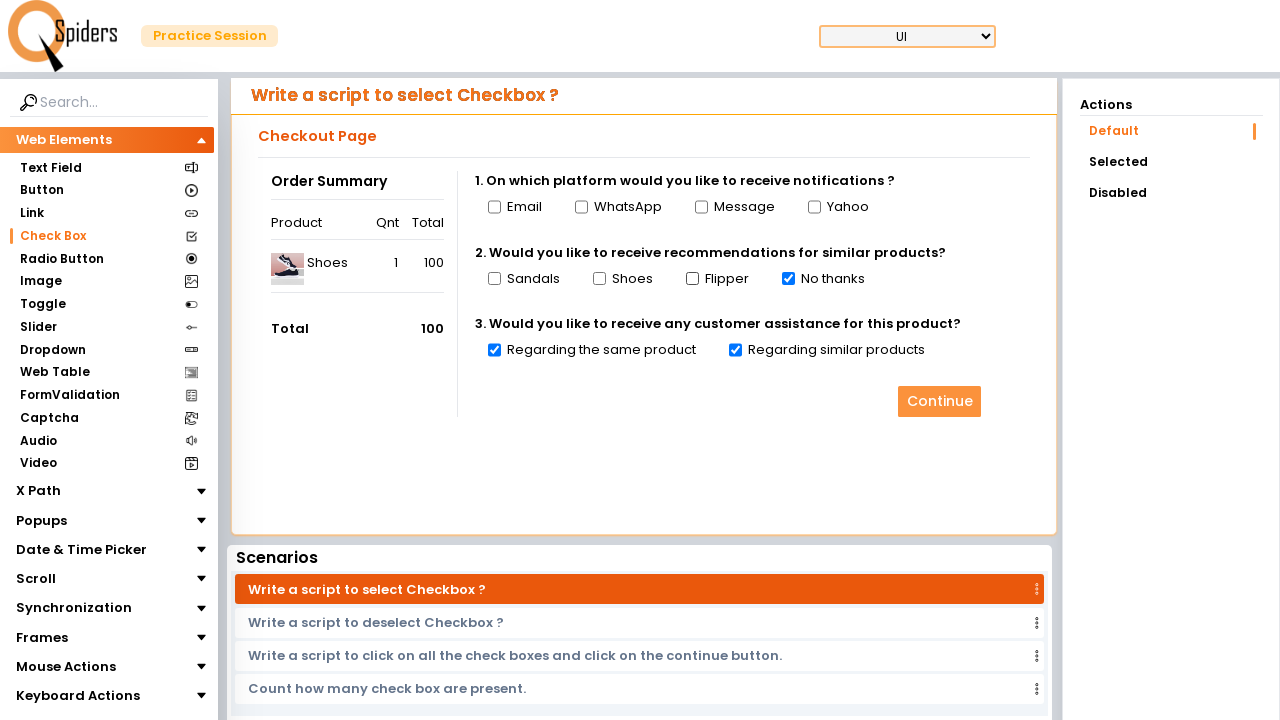

Clicked a checkbox to deselect it at (788, 279) on xpath=//input[@type='checkbox'] >> nth=7
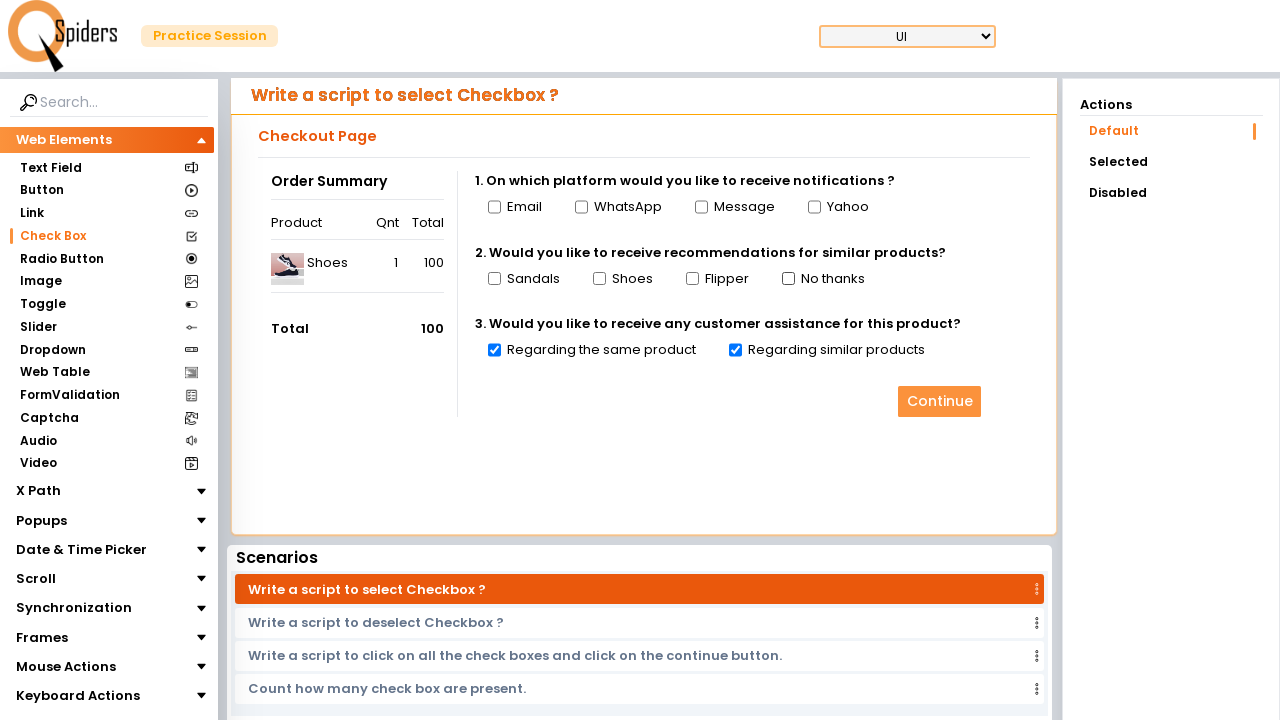

Waited 700ms after checkbox deselection
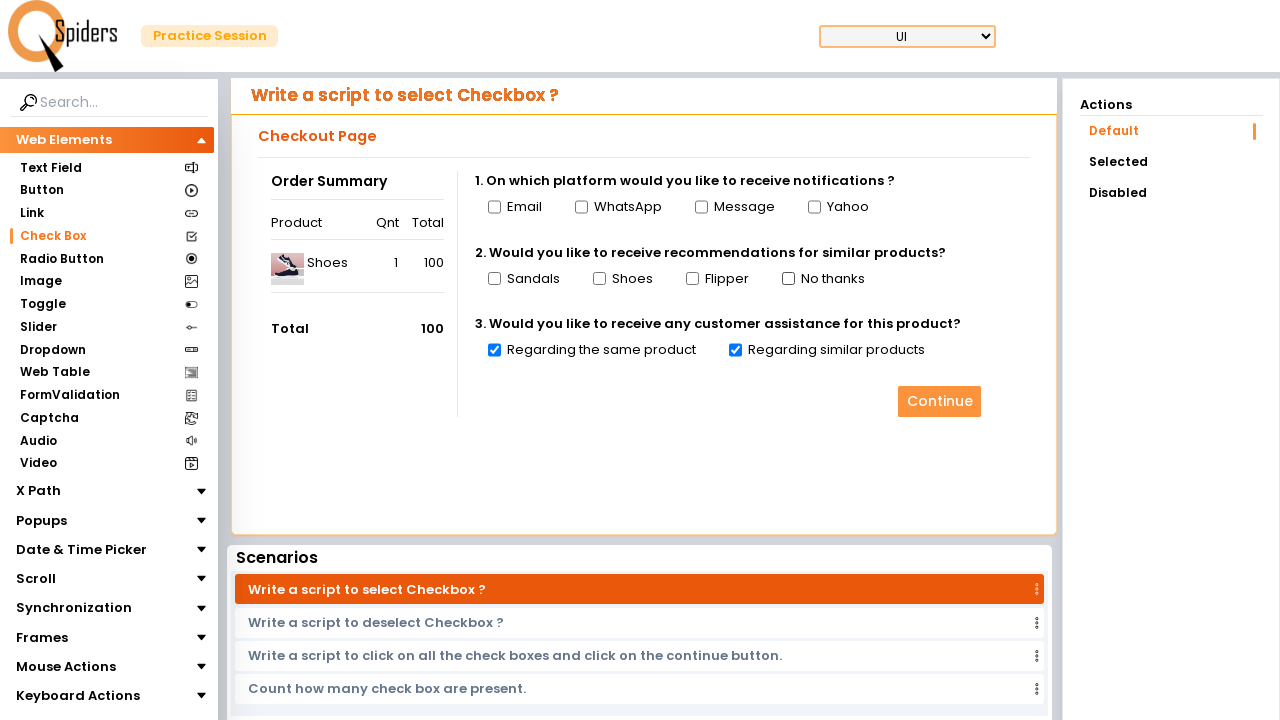

Clicked a checkbox to deselect it at (494, 350) on xpath=//input[@type='checkbox'] >> nth=8
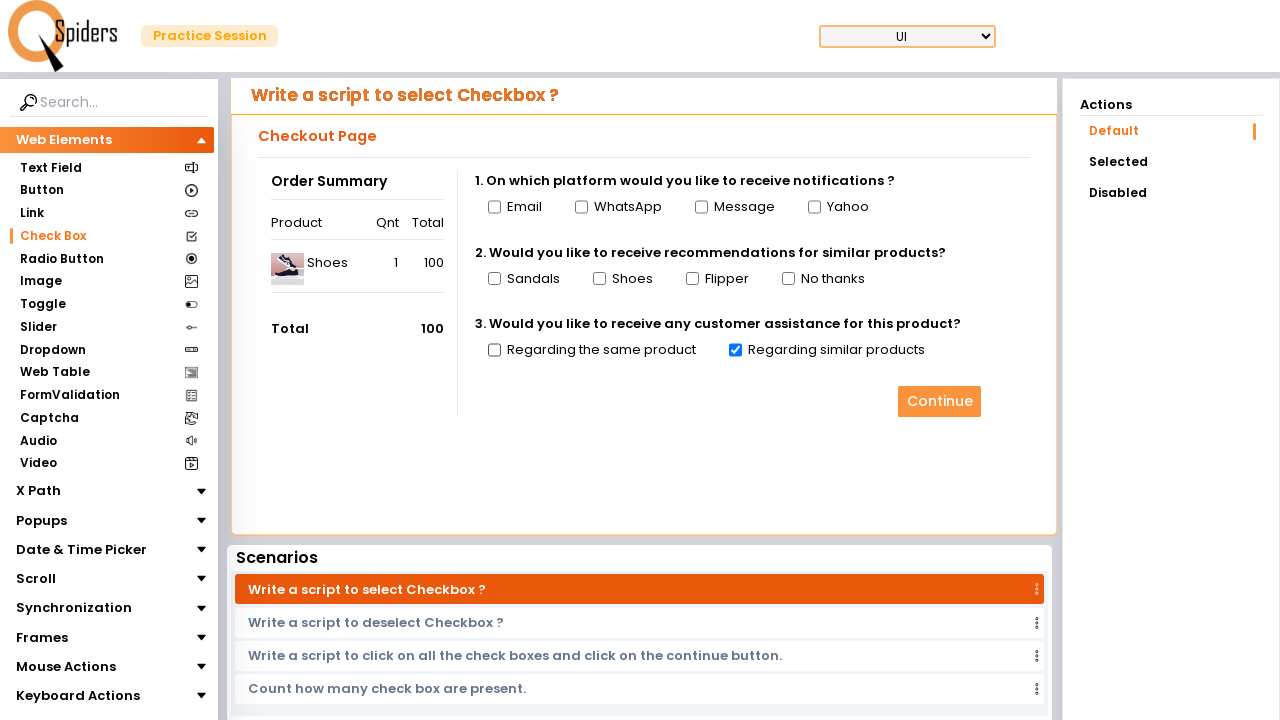

Waited 700ms after checkbox deselection
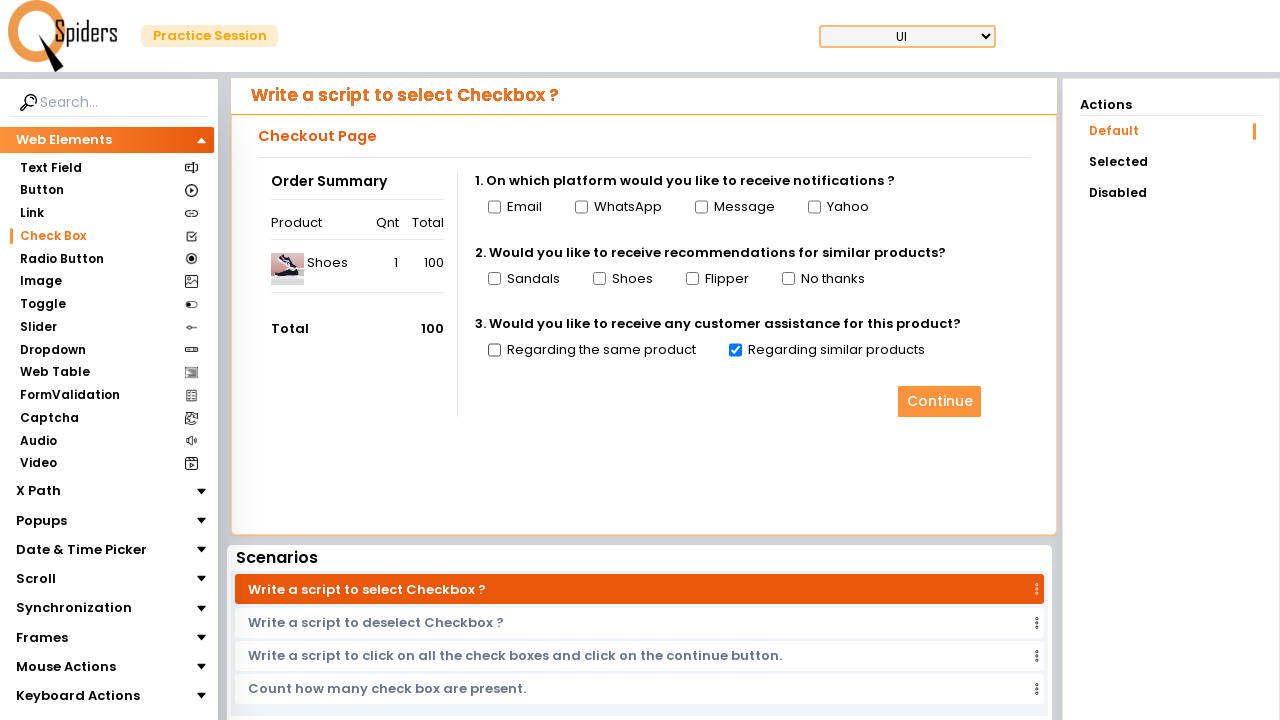

Clicked a checkbox to deselect it at (735, 350) on xpath=//input[@type='checkbox'] >> nth=9
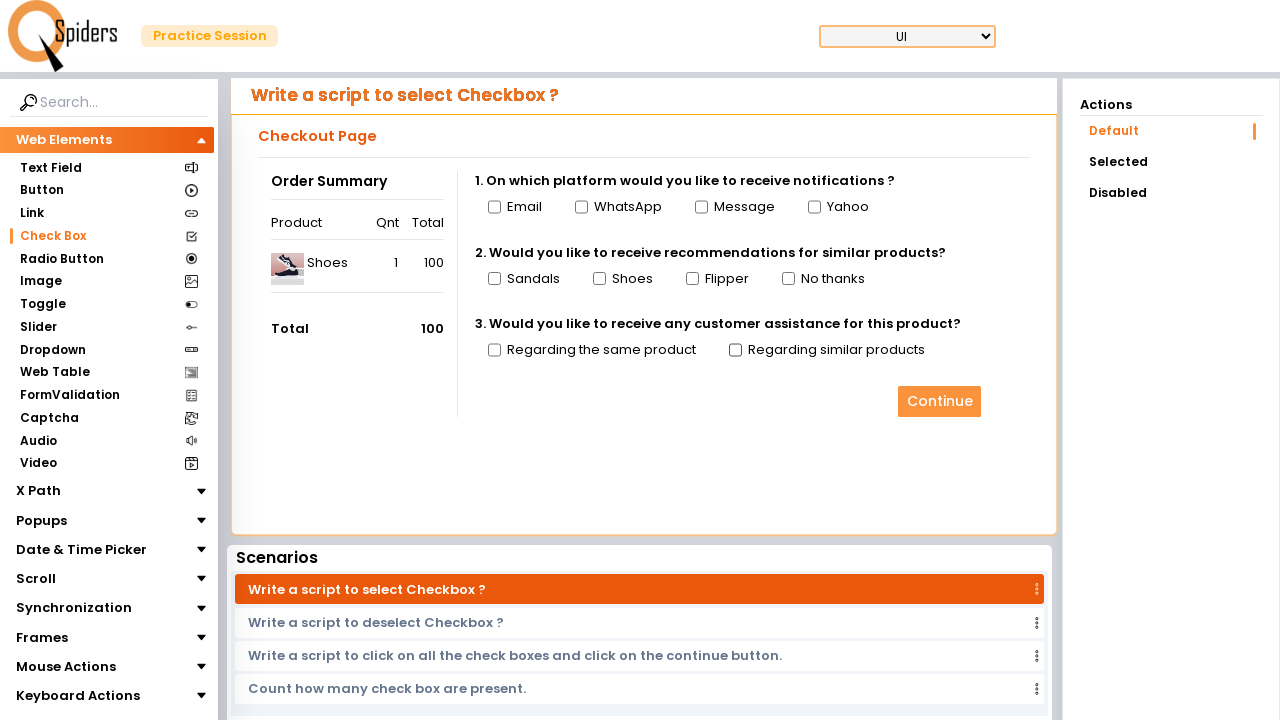

Waited 700ms after checkbox deselection
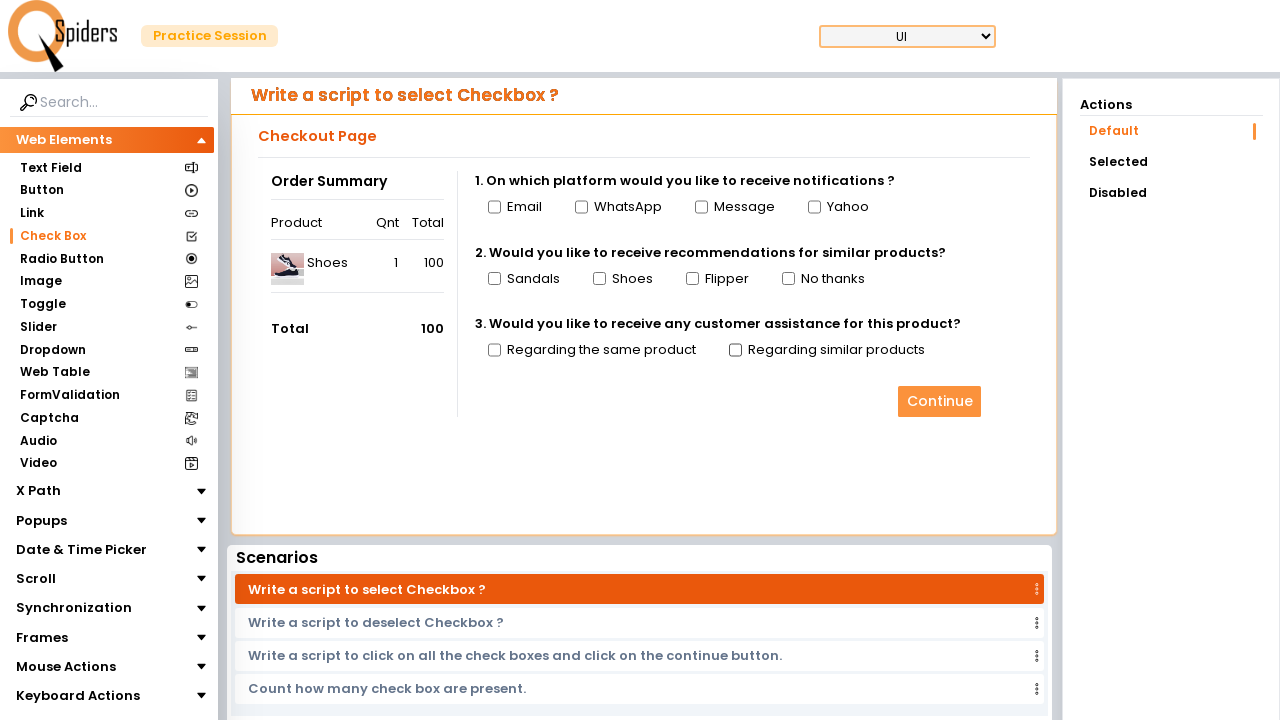

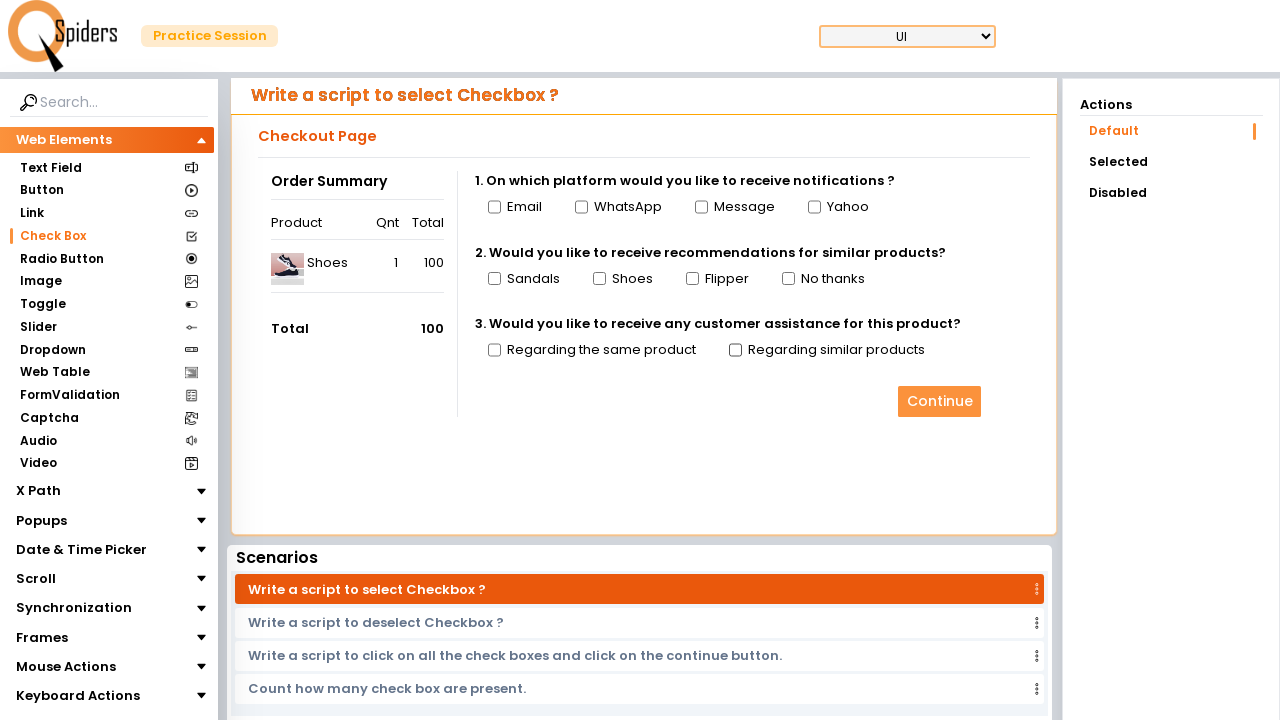